Tests multiple checkboxes by selecting all of them and verifying they are selected, then tests radio button selection

Starting URL: https://automationfc.github.io/multiple-fields/

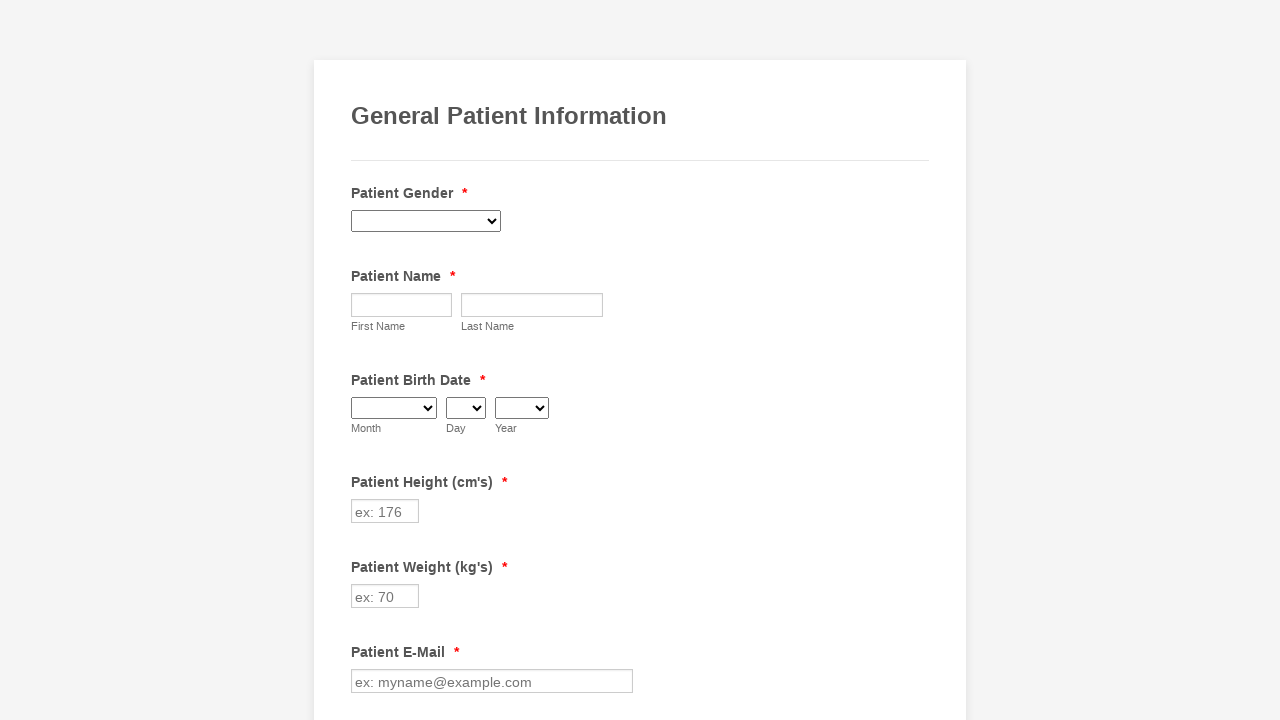

Navigated to https://automationfc.github.io/multiple-fields/
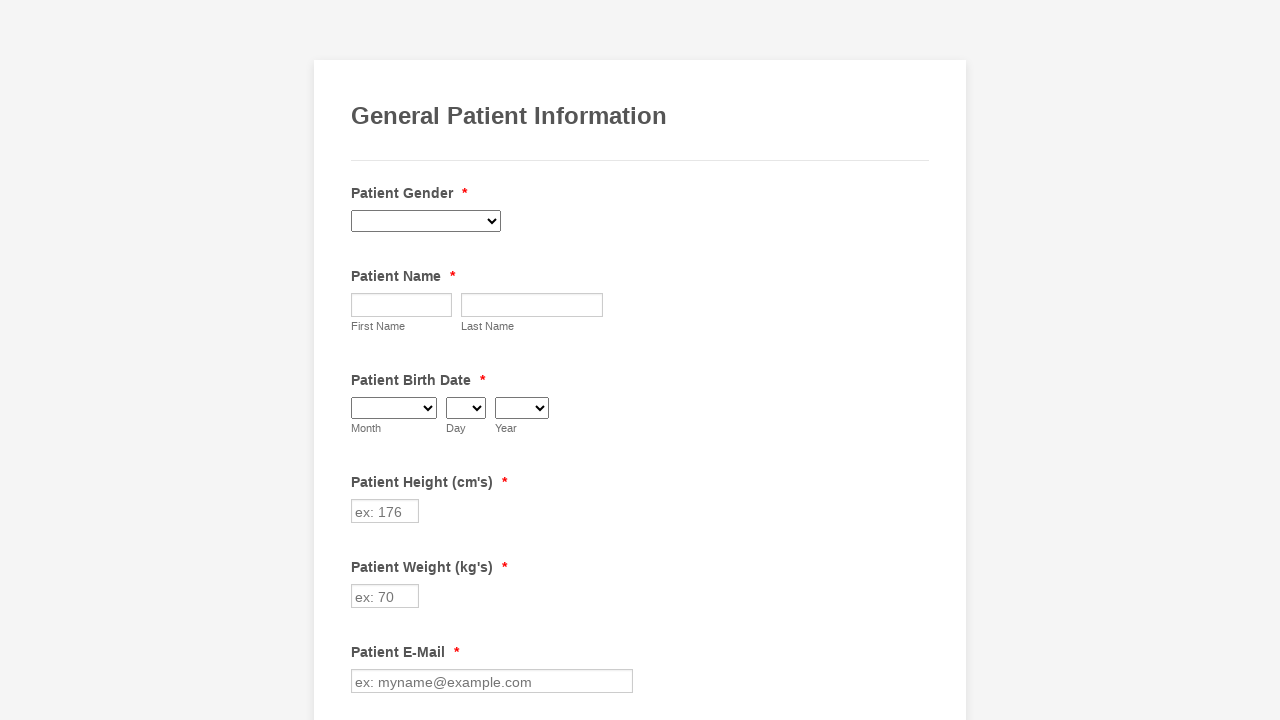

Retrieved all checkbox elements from the page
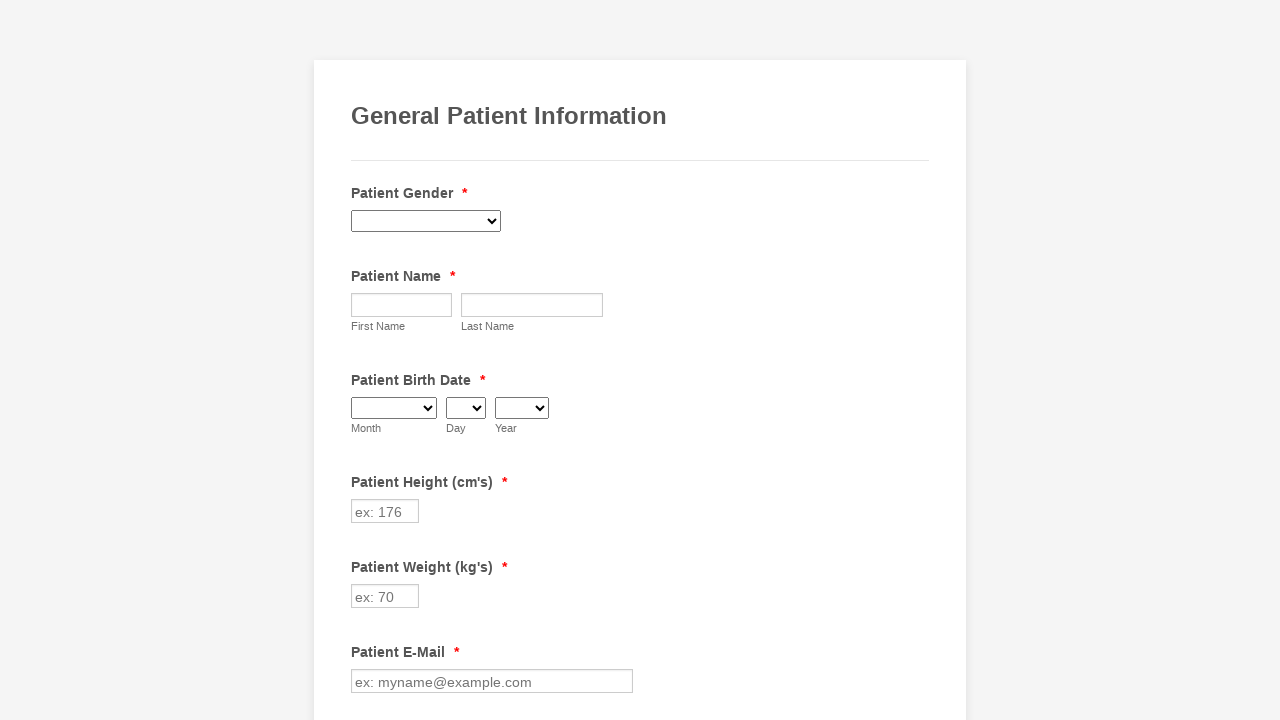

Clicked a checkbox to select it at (362, 360) on input[type='checkbox'] >> nth=0
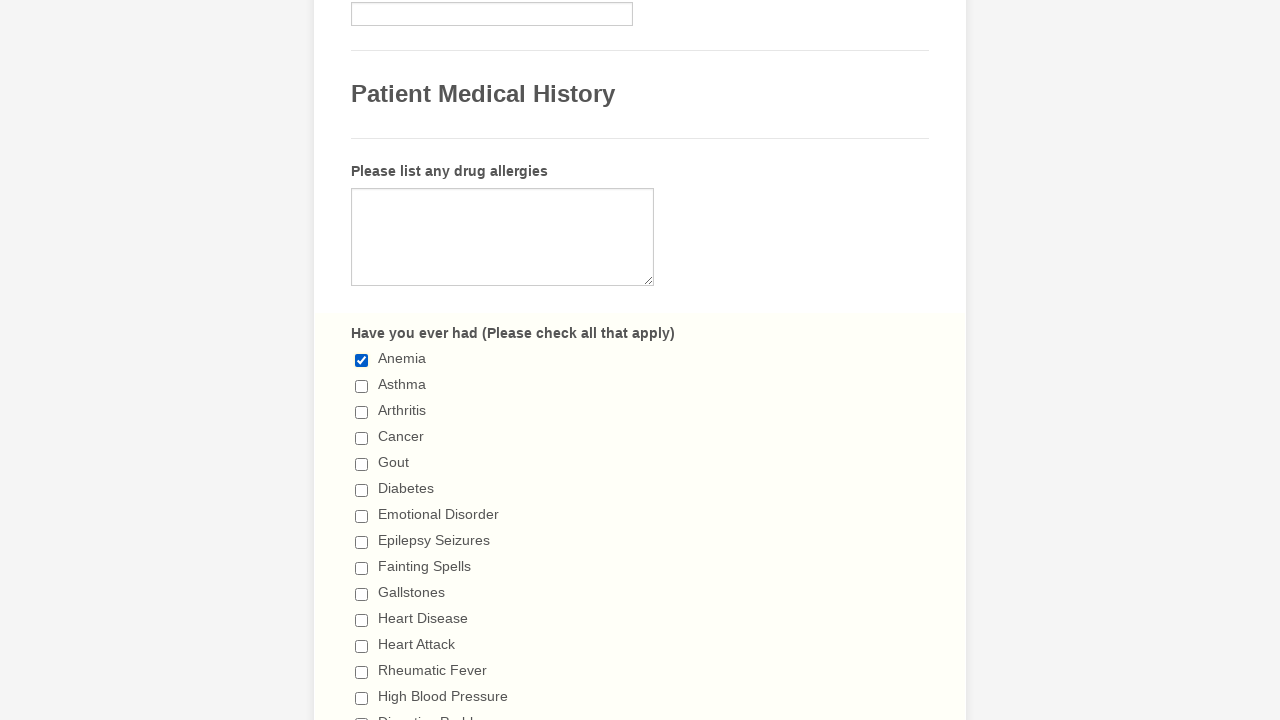

Clicked a checkbox to select it at (362, 386) on input[type='checkbox'] >> nth=1
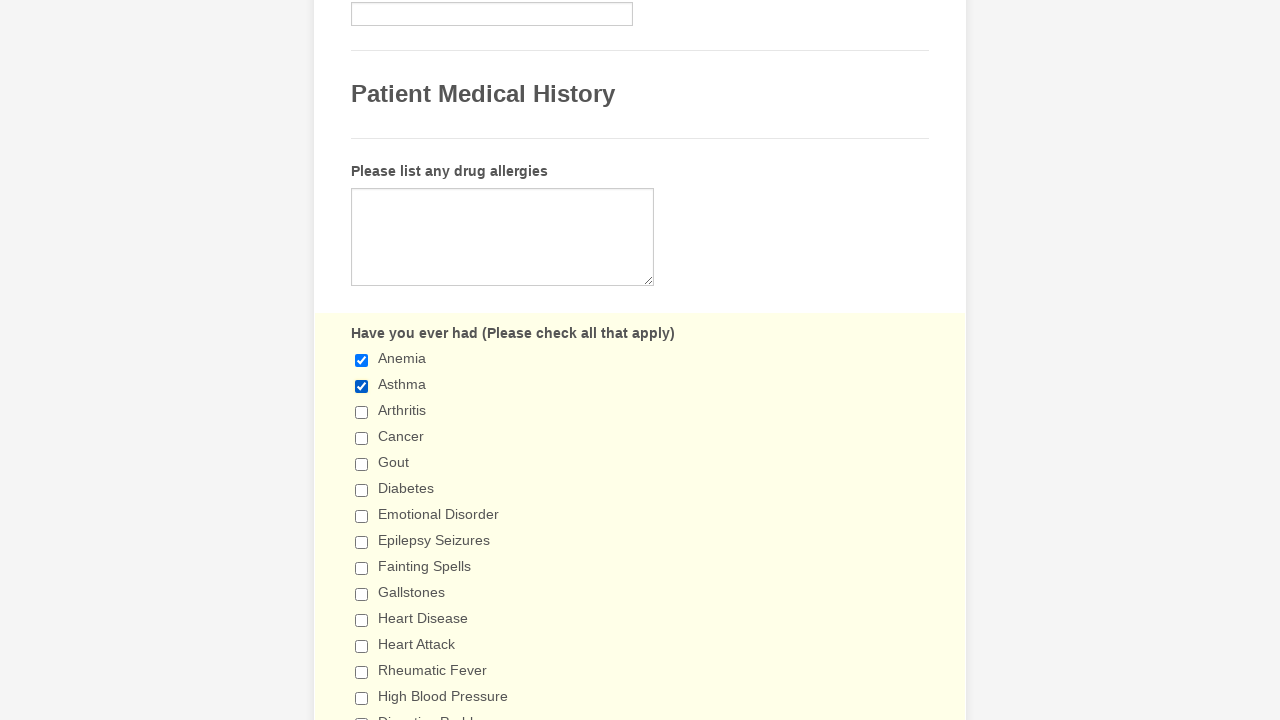

Clicked a checkbox to select it at (362, 412) on input[type='checkbox'] >> nth=2
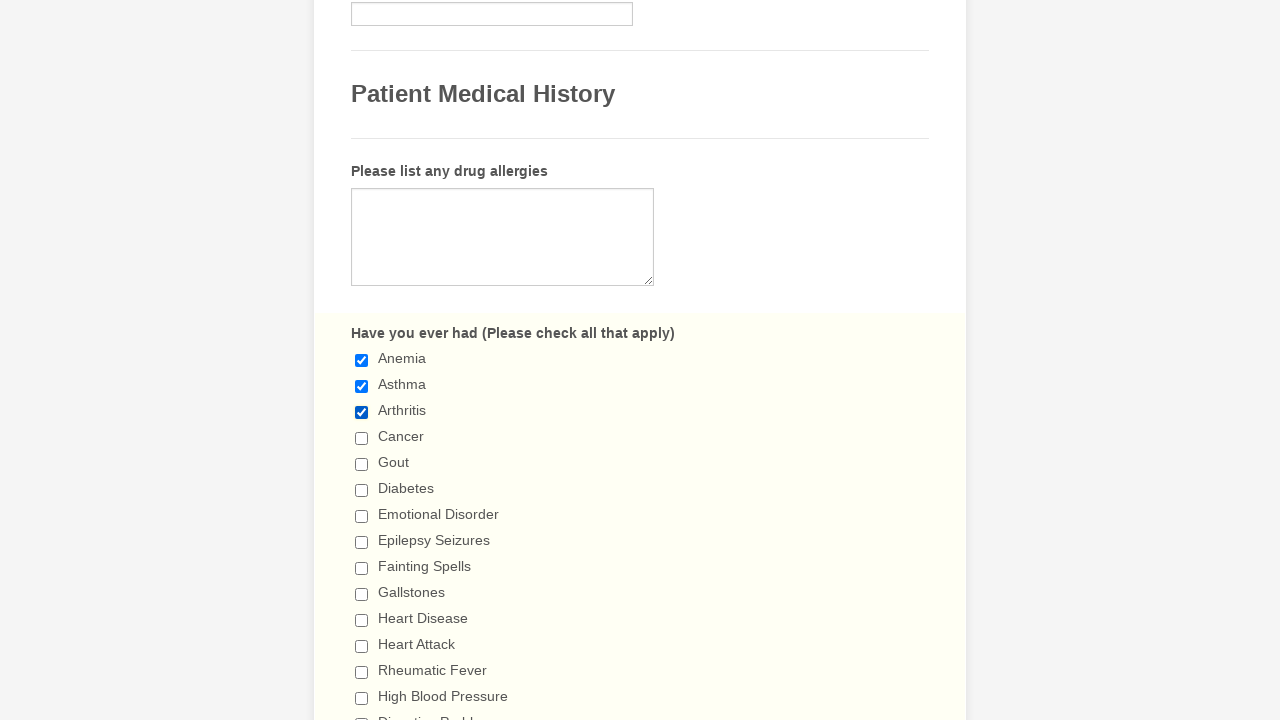

Clicked a checkbox to select it at (362, 438) on input[type='checkbox'] >> nth=3
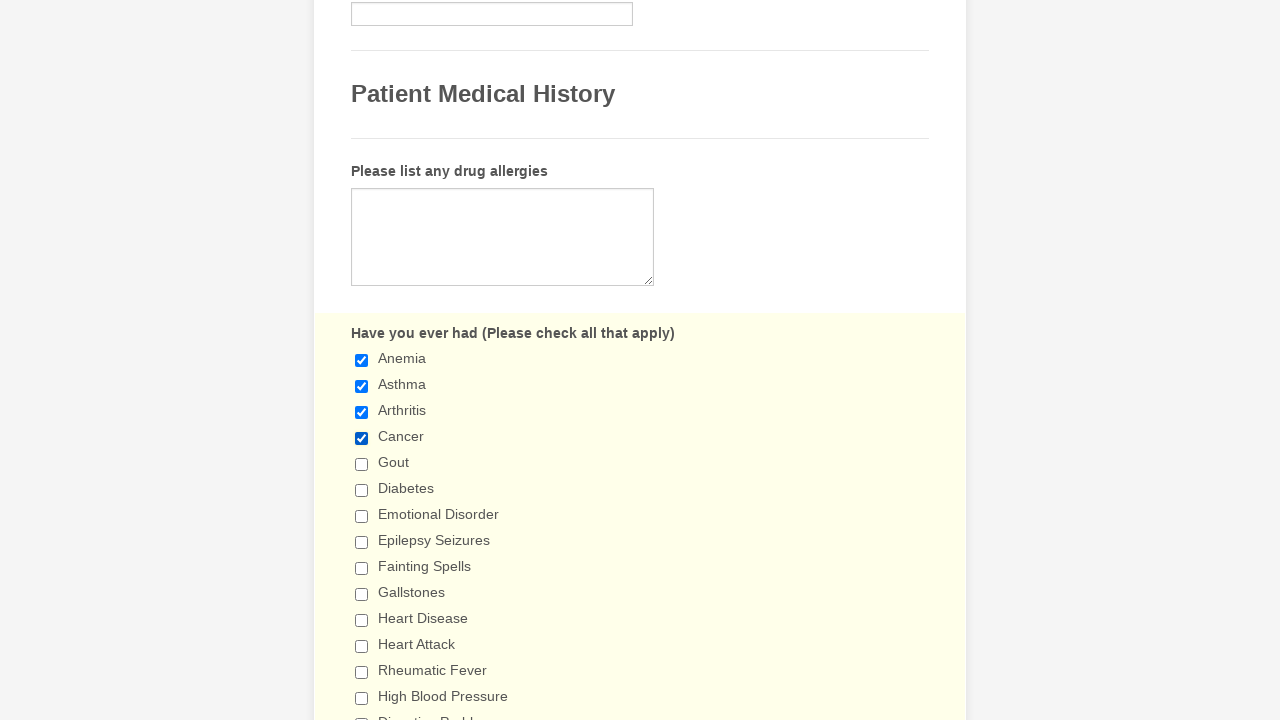

Clicked a checkbox to select it at (362, 464) on input[type='checkbox'] >> nth=4
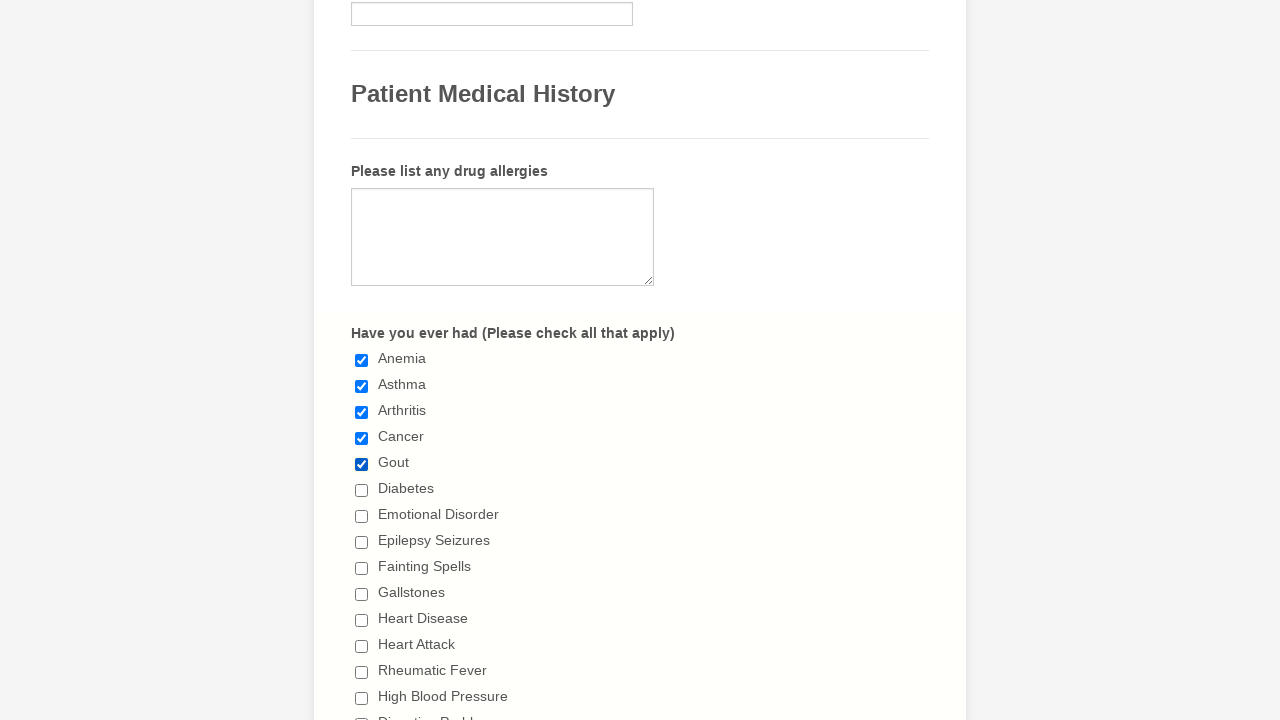

Clicked a checkbox to select it at (362, 490) on input[type='checkbox'] >> nth=5
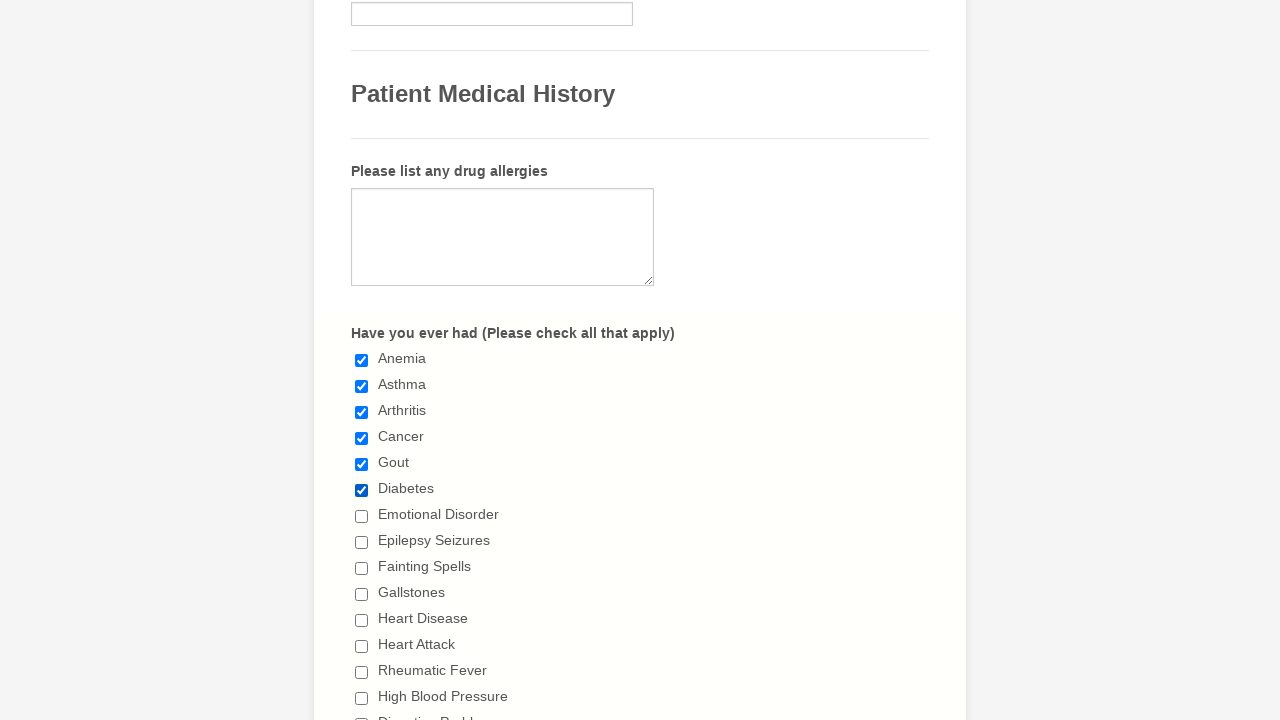

Clicked a checkbox to select it at (362, 516) on input[type='checkbox'] >> nth=6
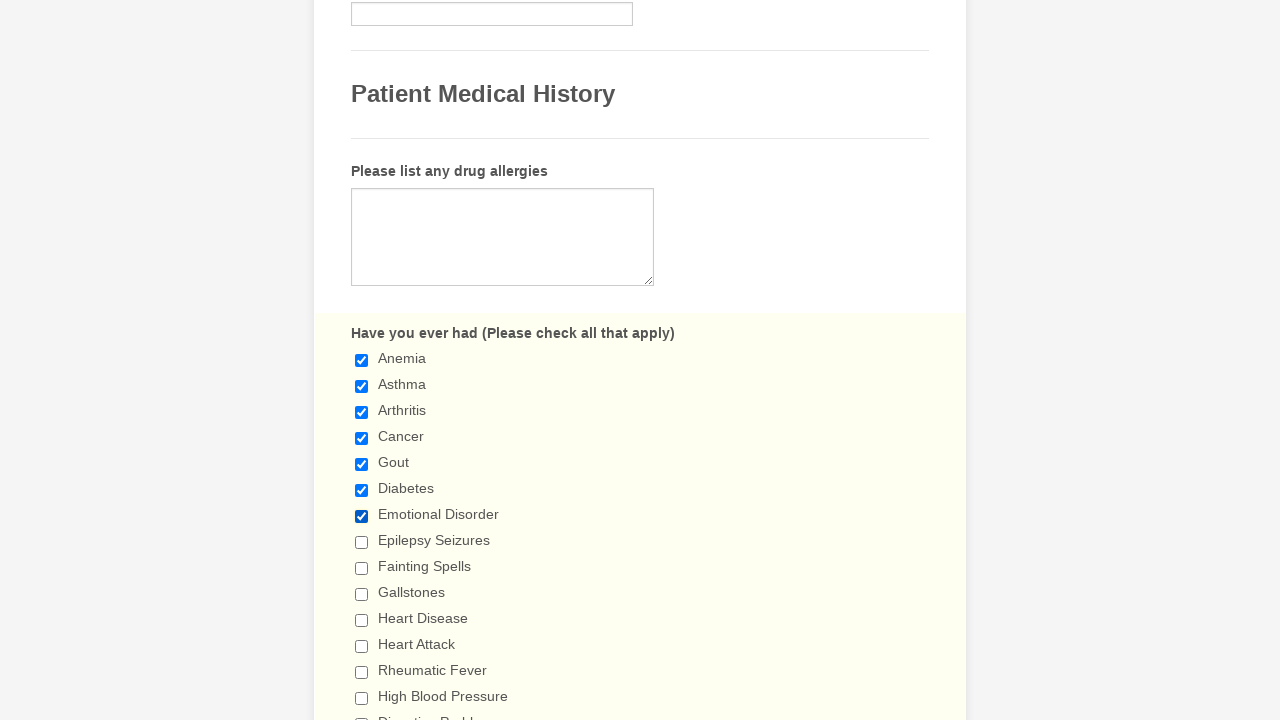

Clicked a checkbox to select it at (362, 542) on input[type='checkbox'] >> nth=7
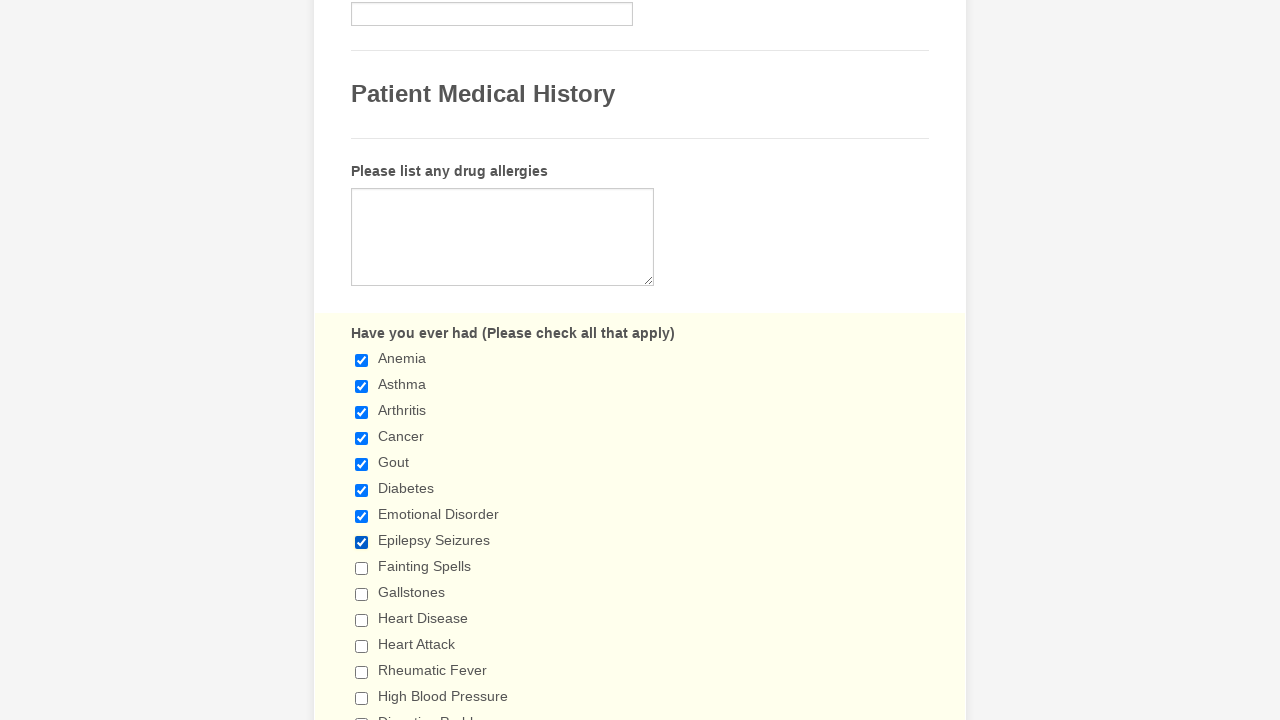

Clicked a checkbox to select it at (362, 568) on input[type='checkbox'] >> nth=8
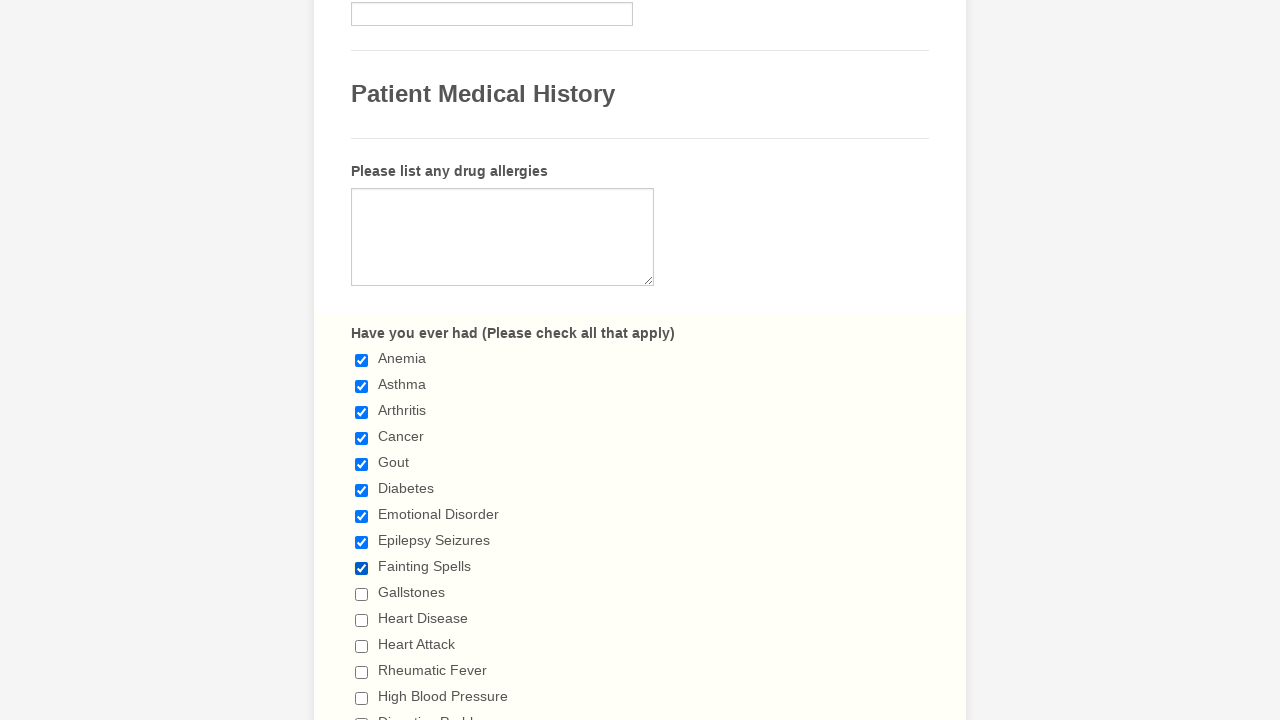

Clicked a checkbox to select it at (362, 594) on input[type='checkbox'] >> nth=9
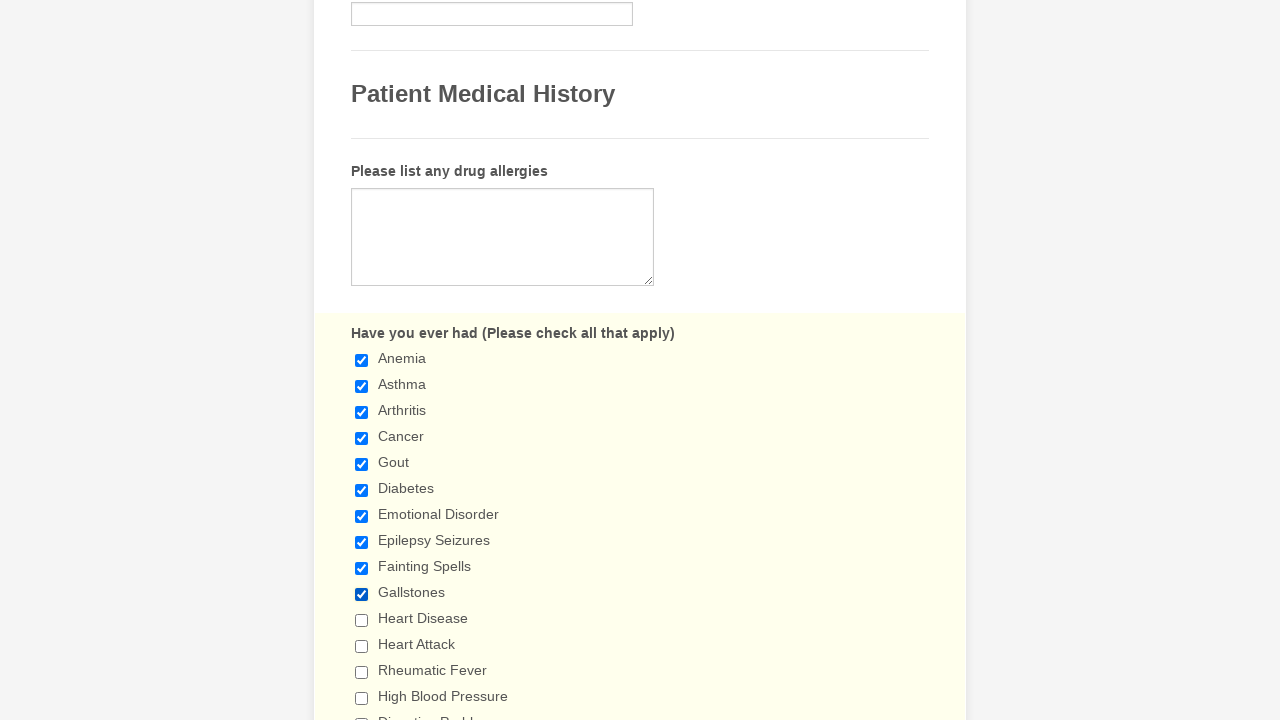

Clicked a checkbox to select it at (362, 620) on input[type='checkbox'] >> nth=10
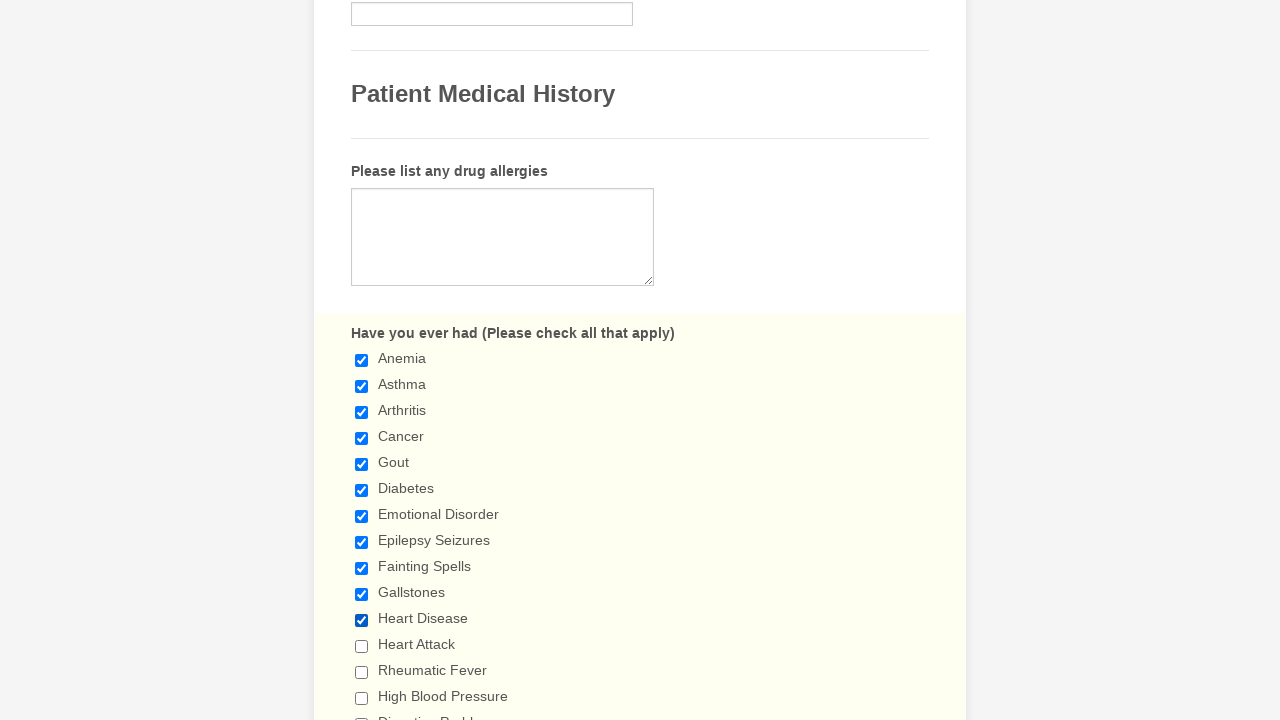

Clicked a checkbox to select it at (362, 646) on input[type='checkbox'] >> nth=11
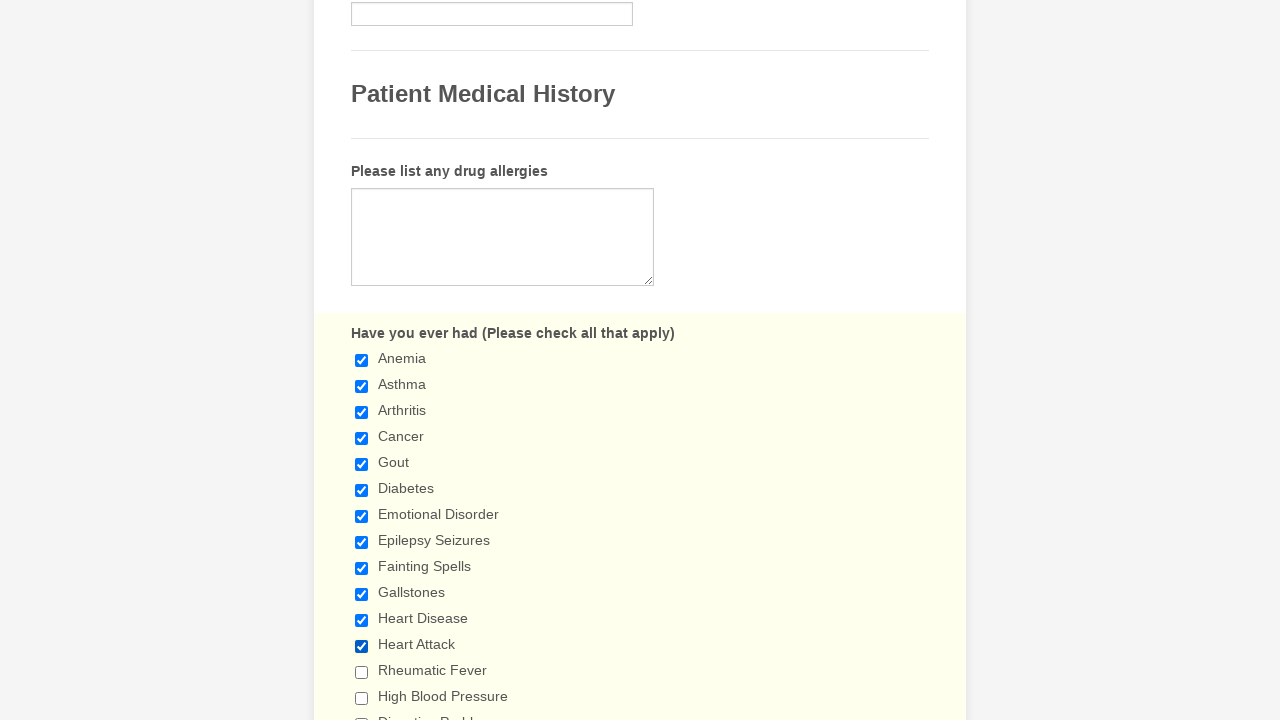

Clicked a checkbox to select it at (362, 672) on input[type='checkbox'] >> nth=12
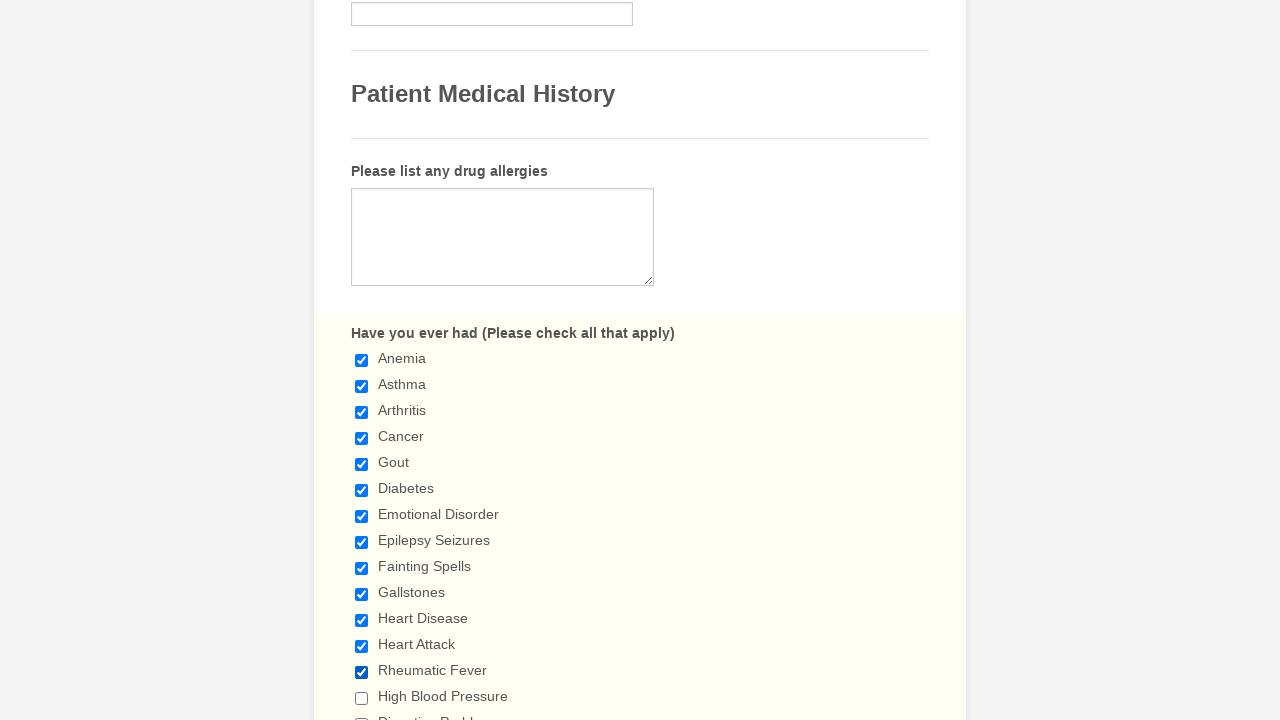

Clicked a checkbox to select it at (362, 698) on input[type='checkbox'] >> nth=13
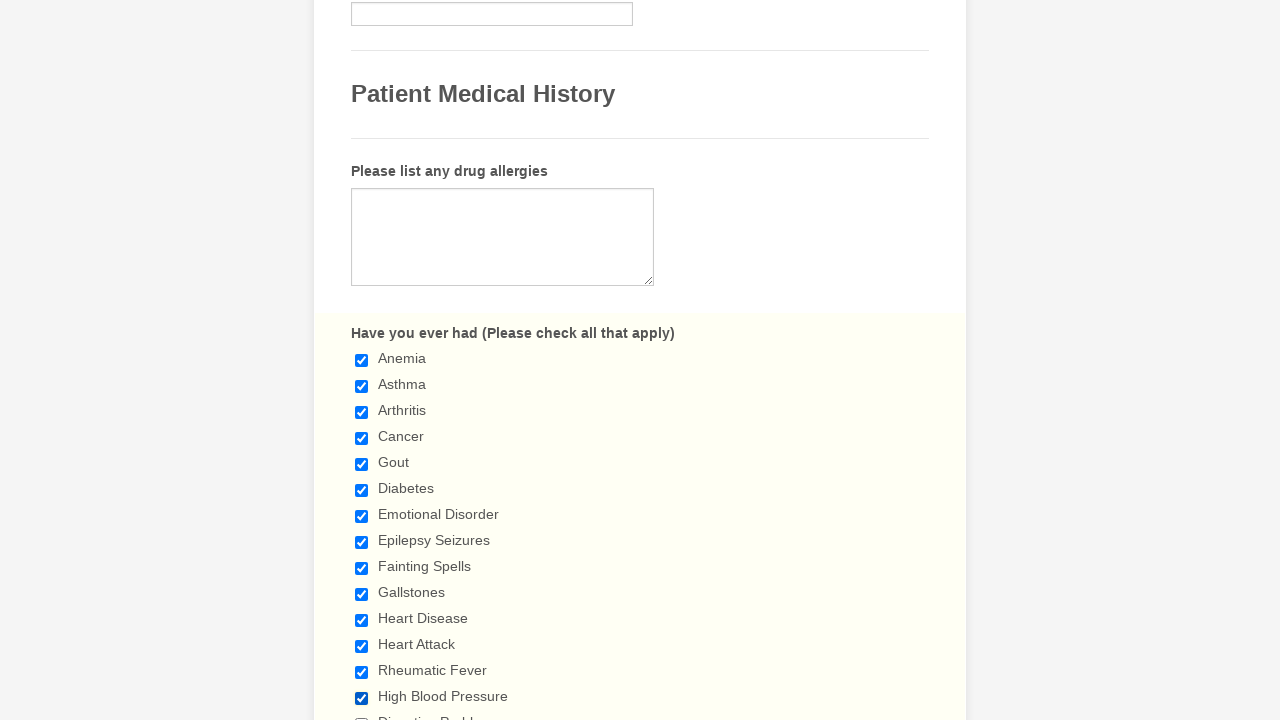

Clicked a checkbox to select it at (362, 714) on input[type='checkbox'] >> nth=14
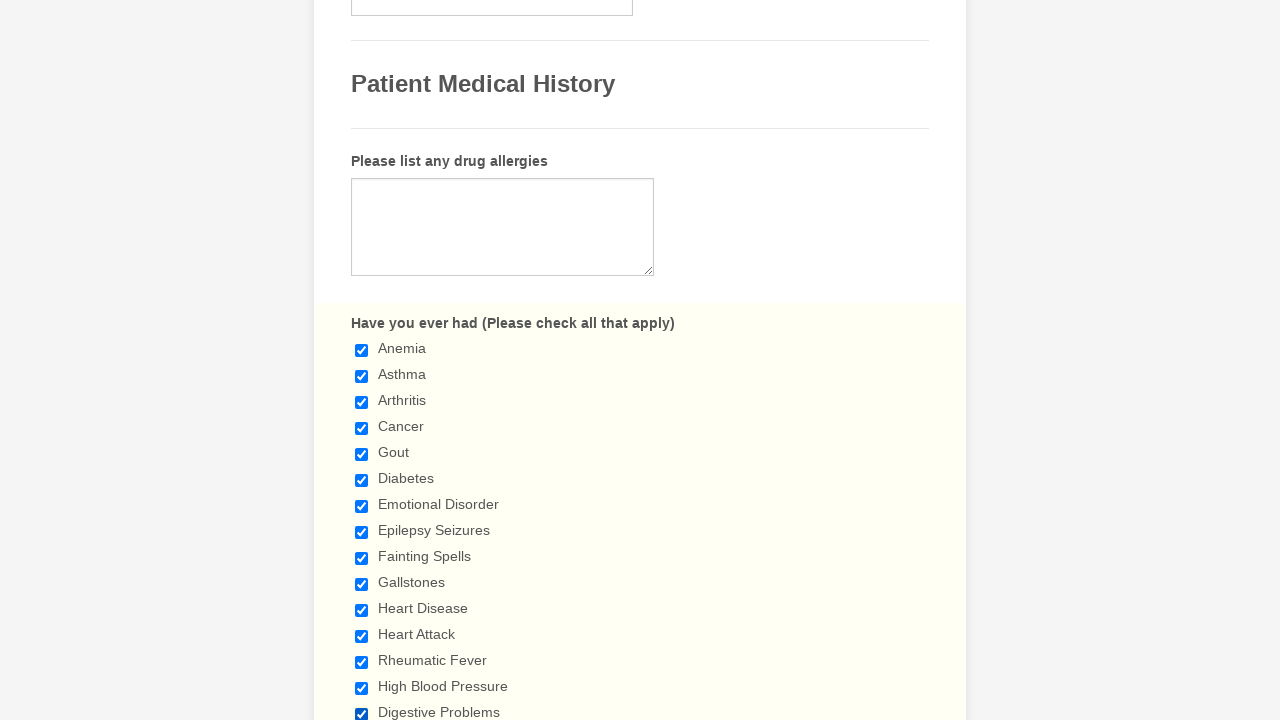

Clicked a checkbox to select it at (362, 360) on input[type='checkbox'] >> nth=15
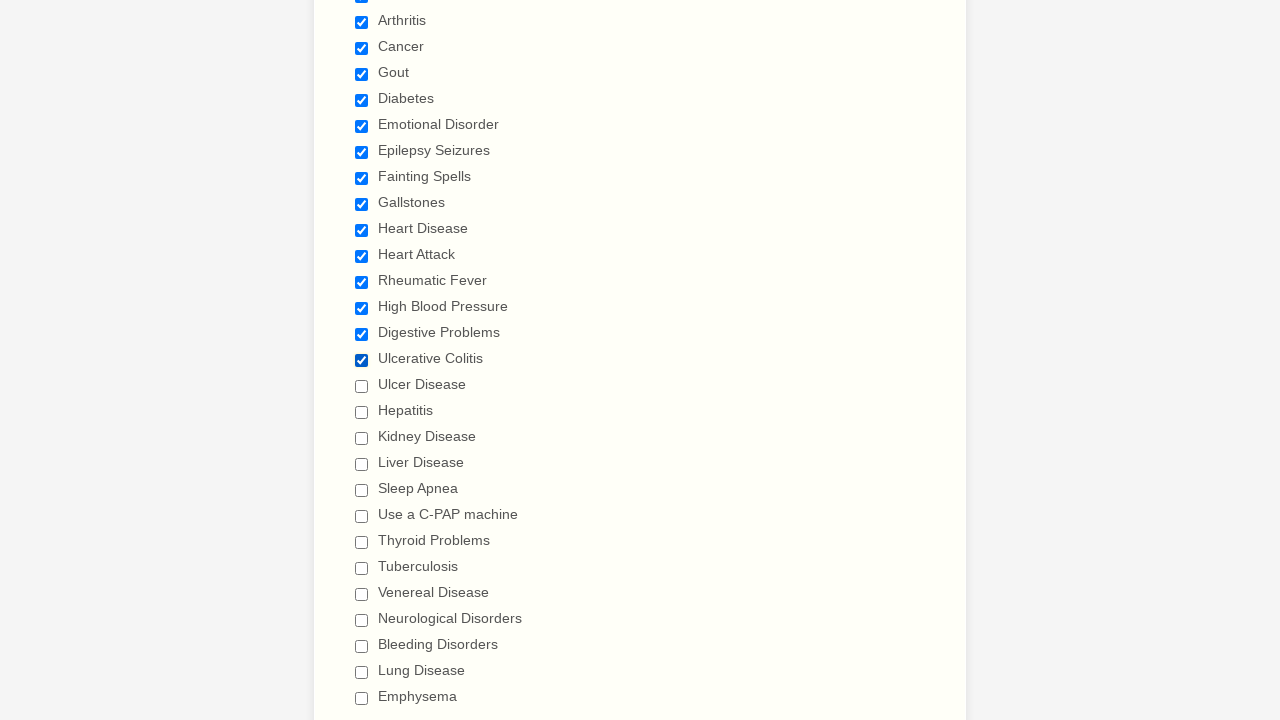

Clicked a checkbox to select it at (362, 386) on input[type='checkbox'] >> nth=16
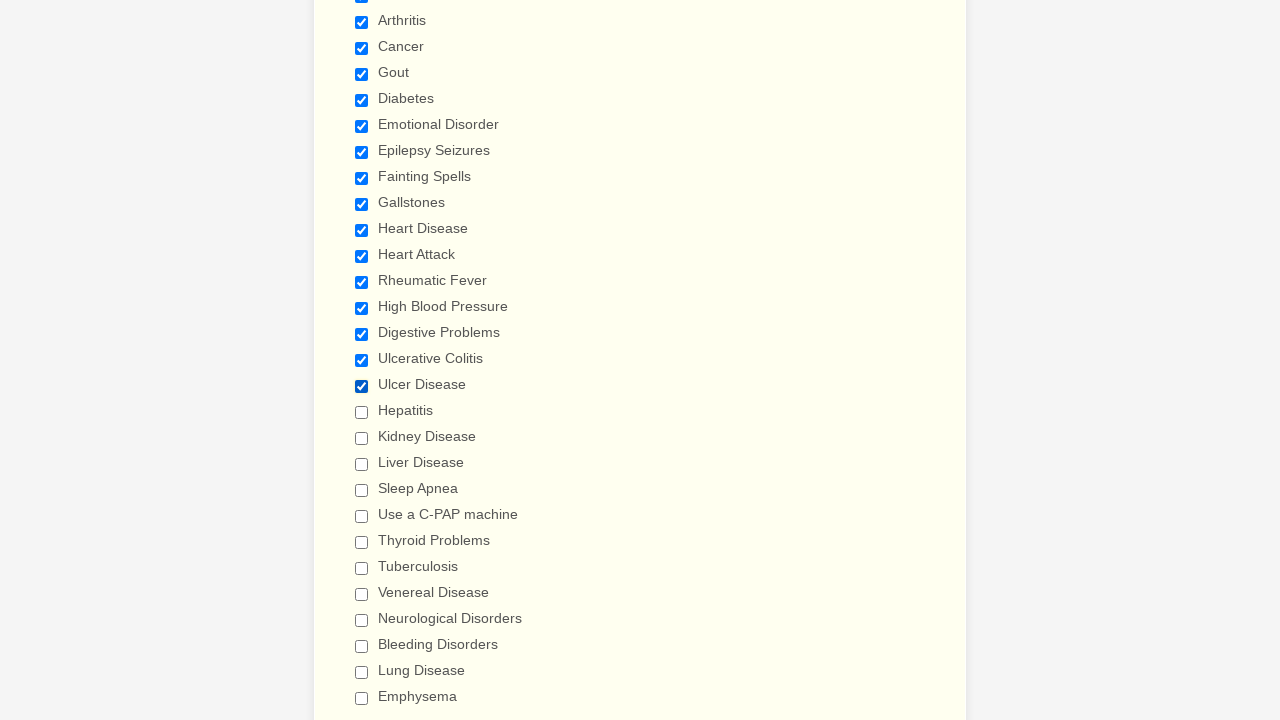

Clicked a checkbox to select it at (362, 412) on input[type='checkbox'] >> nth=17
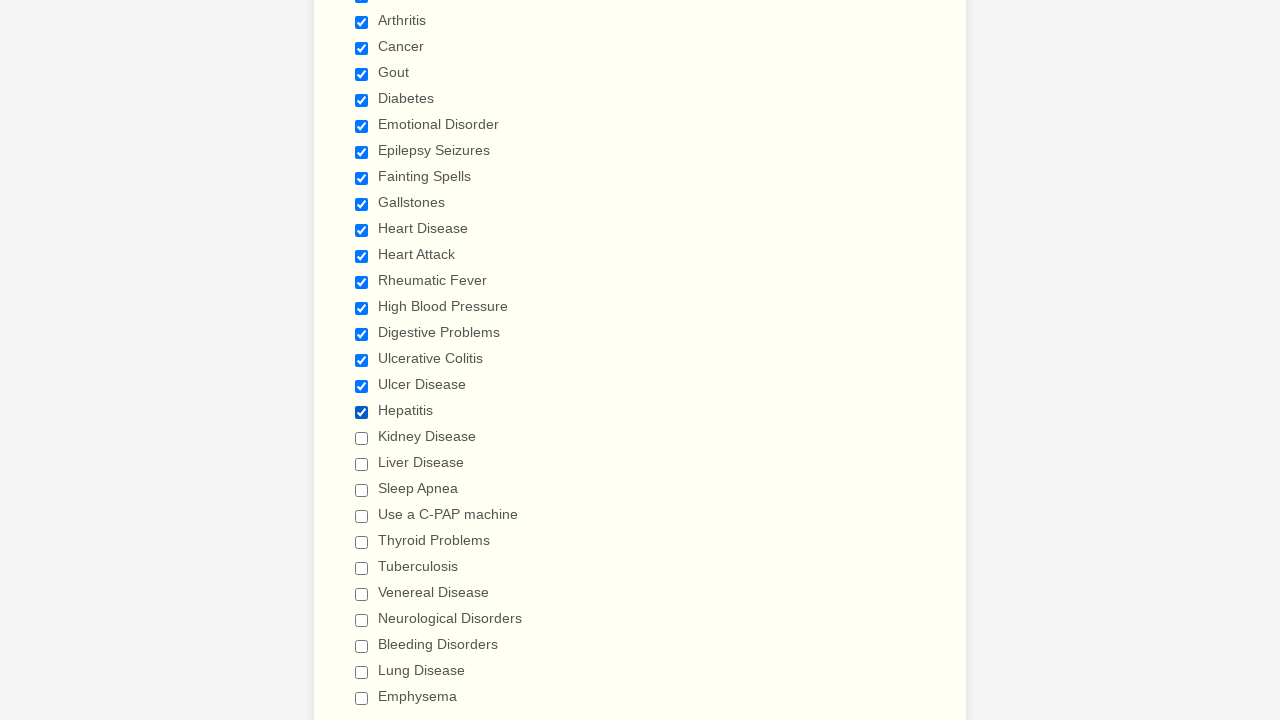

Clicked a checkbox to select it at (362, 438) on input[type='checkbox'] >> nth=18
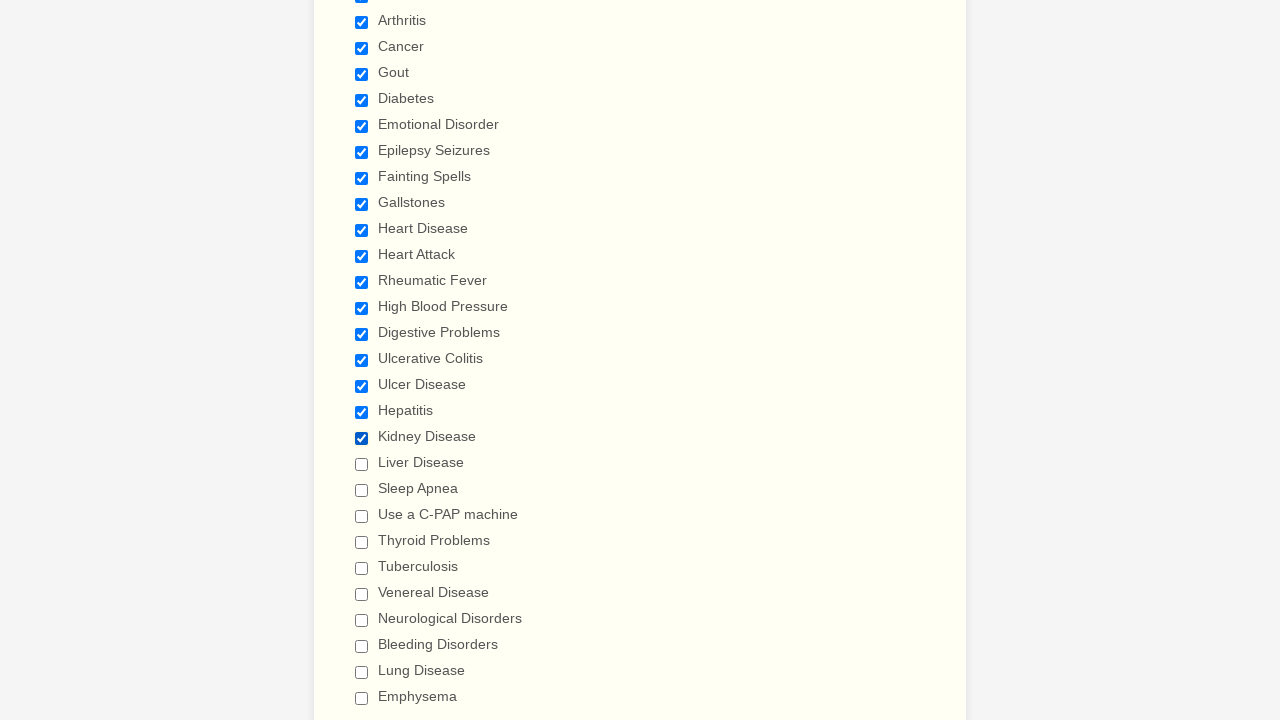

Clicked a checkbox to select it at (362, 464) on input[type='checkbox'] >> nth=19
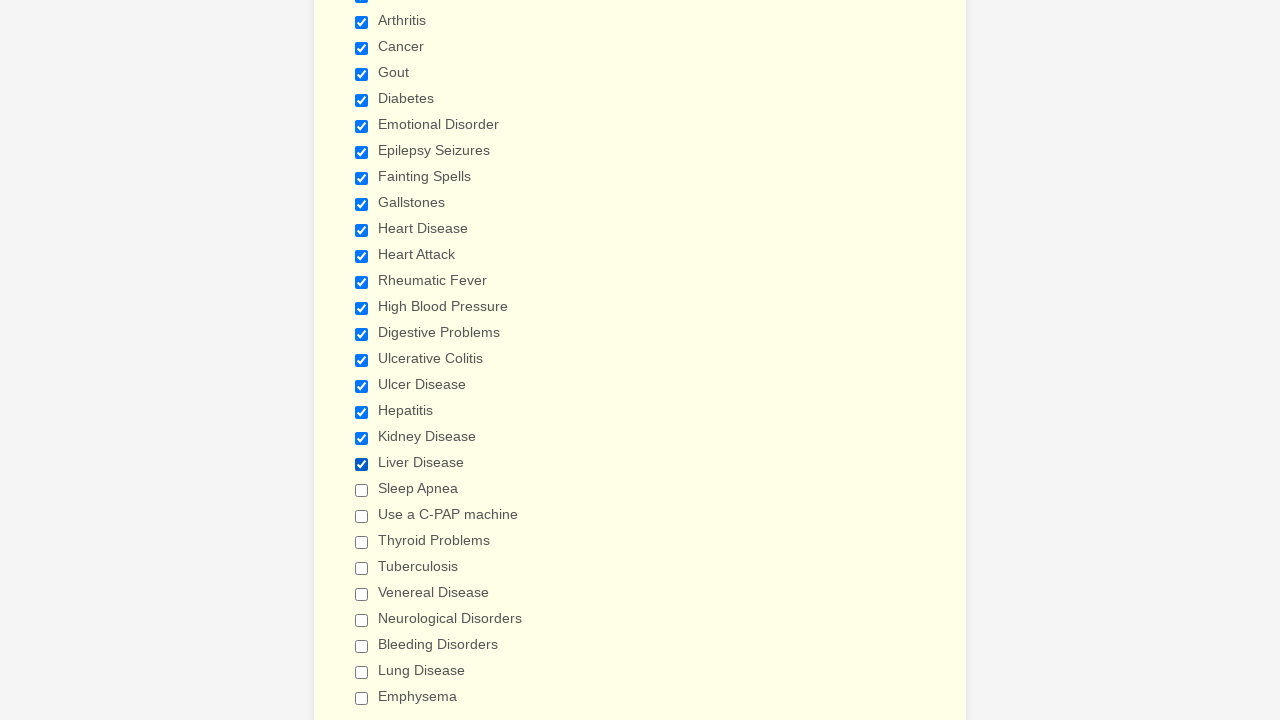

Clicked a checkbox to select it at (362, 490) on input[type='checkbox'] >> nth=20
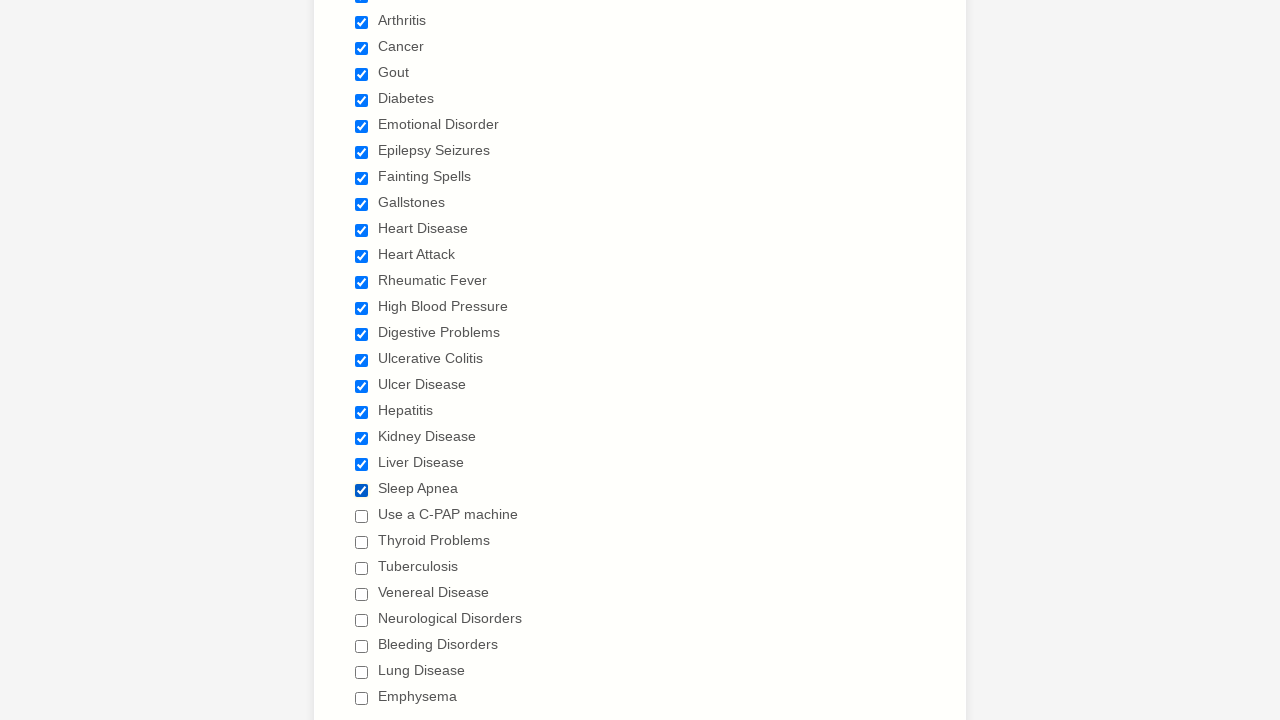

Clicked a checkbox to select it at (362, 516) on input[type='checkbox'] >> nth=21
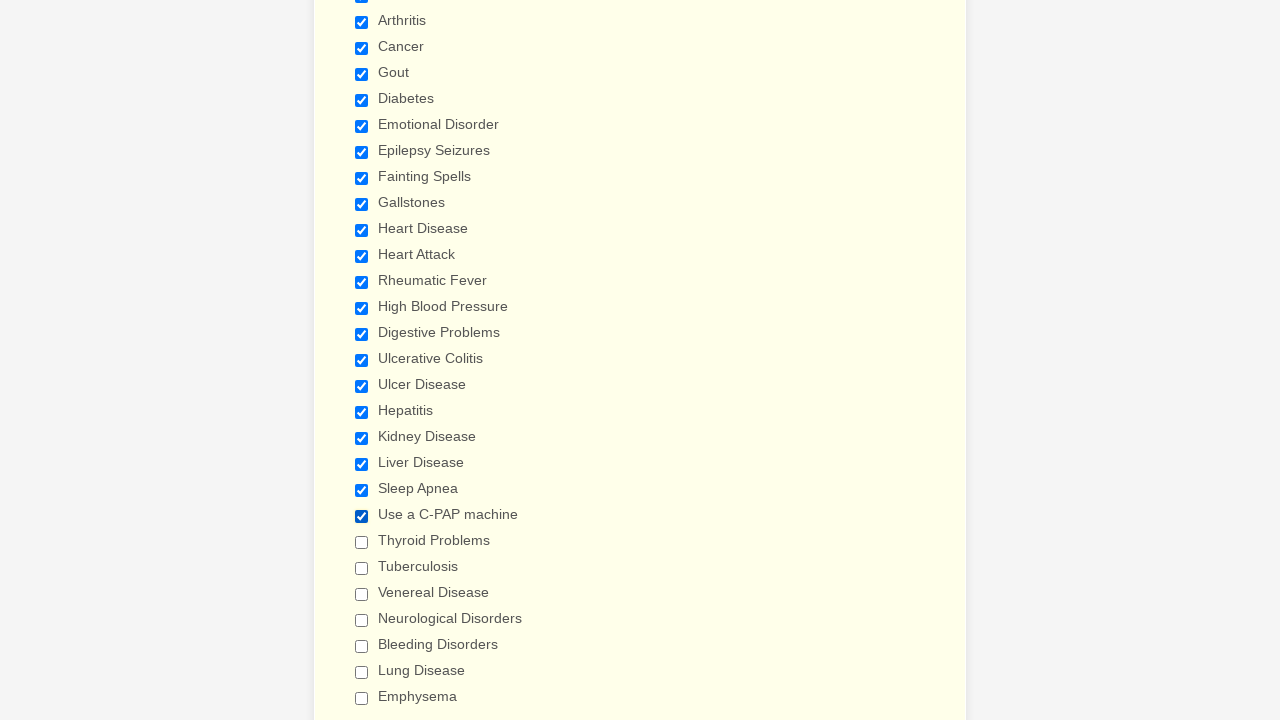

Clicked a checkbox to select it at (362, 542) on input[type='checkbox'] >> nth=22
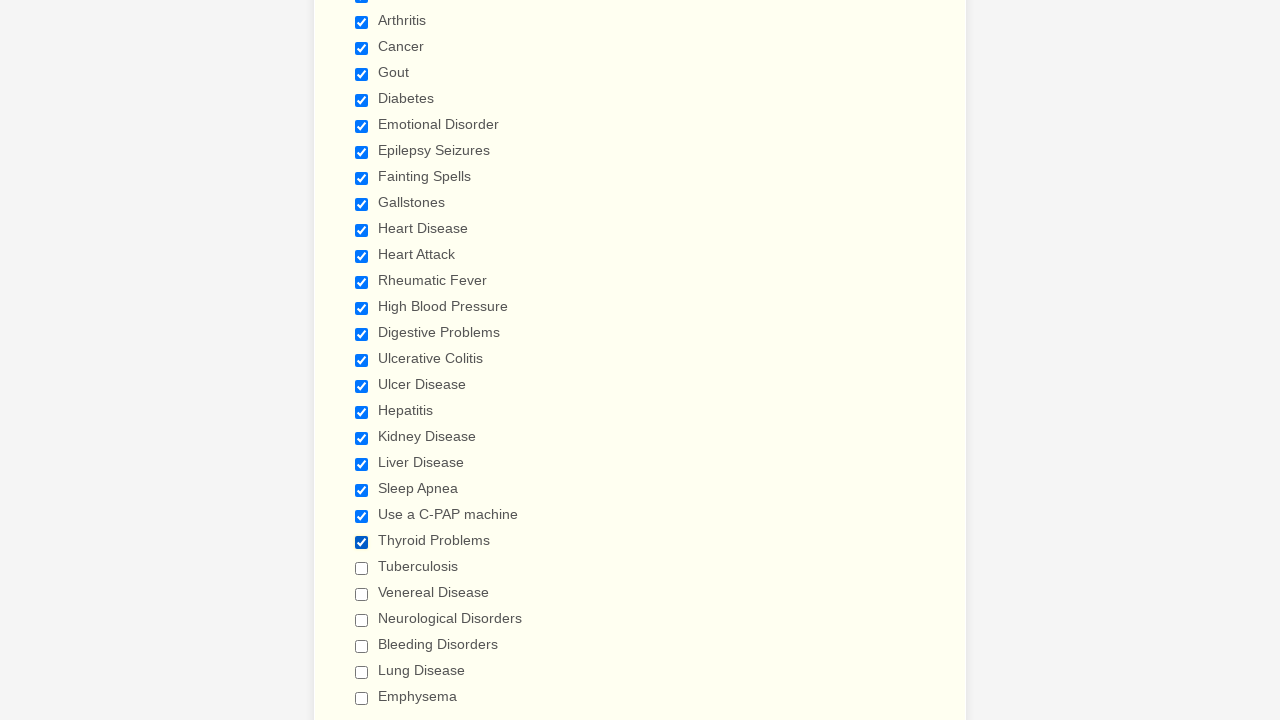

Clicked a checkbox to select it at (362, 568) on input[type='checkbox'] >> nth=23
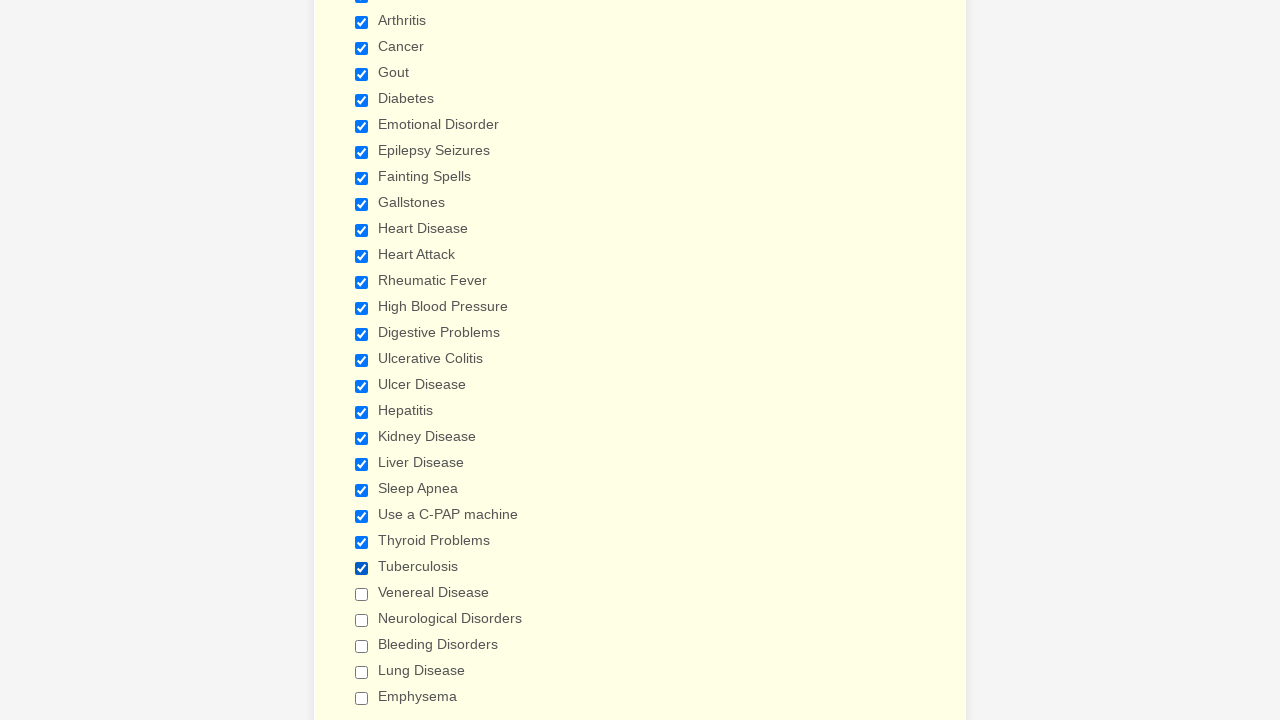

Clicked a checkbox to select it at (362, 594) on input[type='checkbox'] >> nth=24
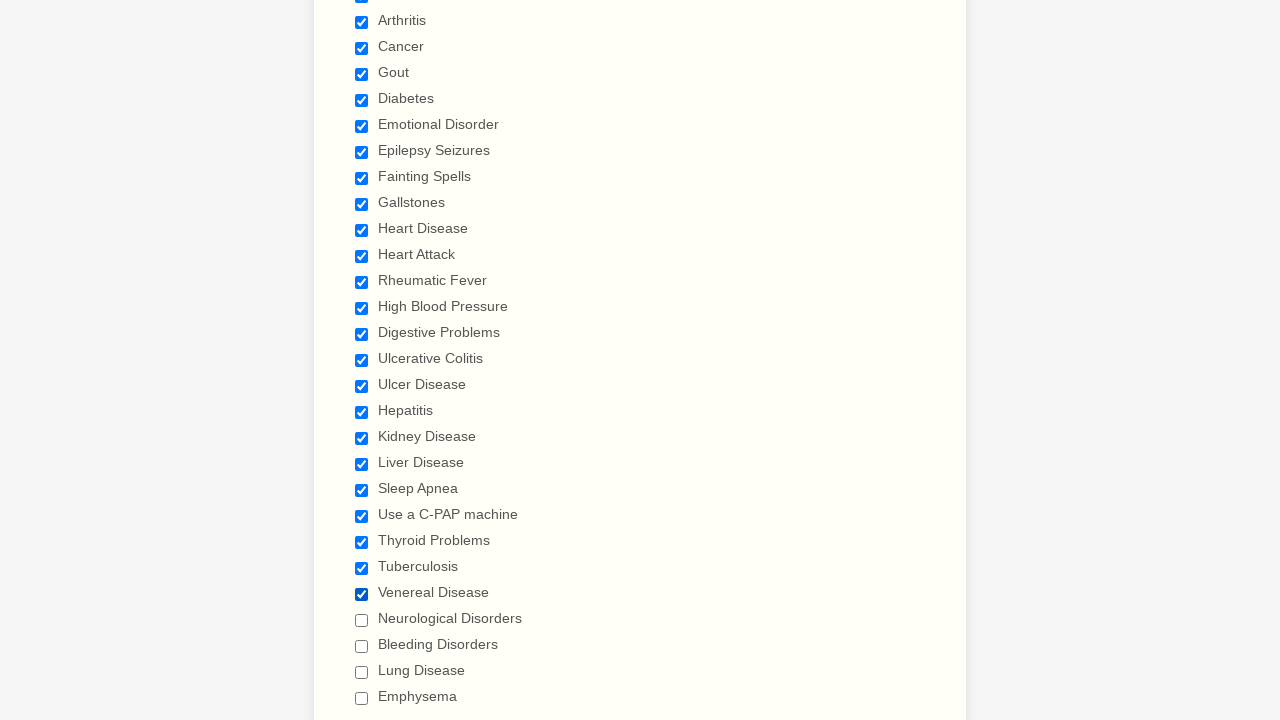

Clicked a checkbox to select it at (362, 620) on input[type='checkbox'] >> nth=25
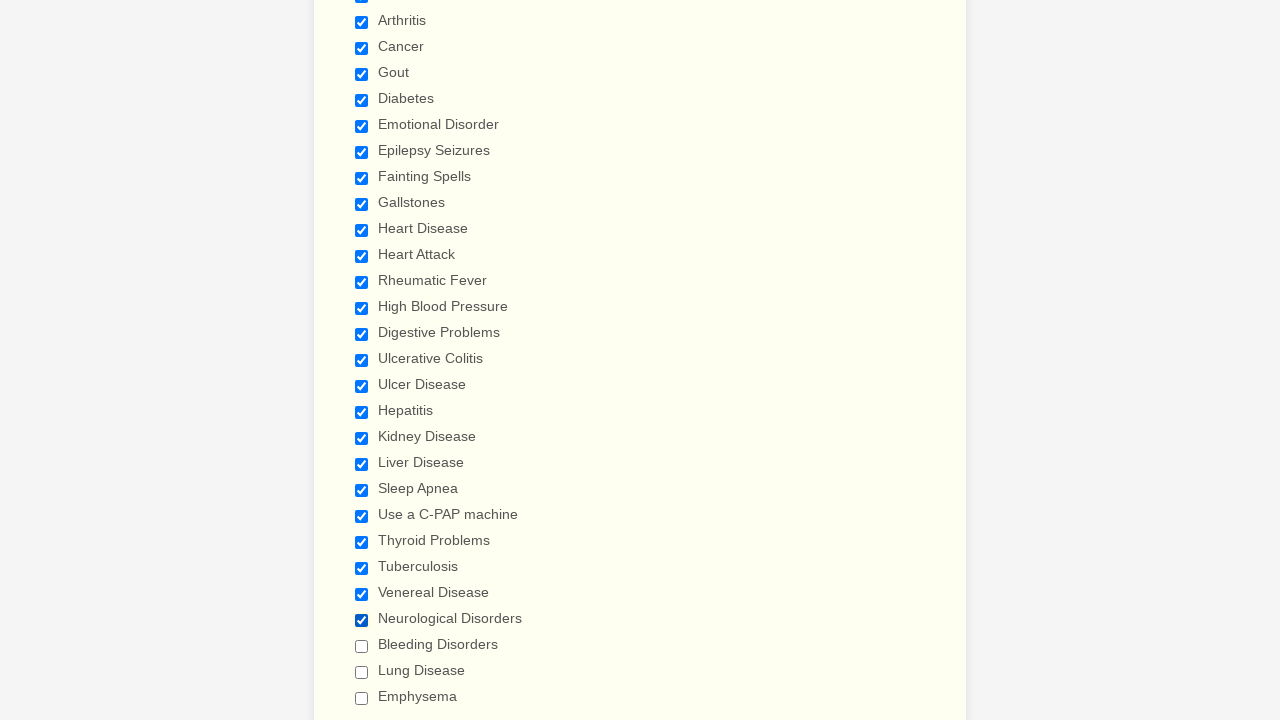

Clicked a checkbox to select it at (362, 646) on input[type='checkbox'] >> nth=26
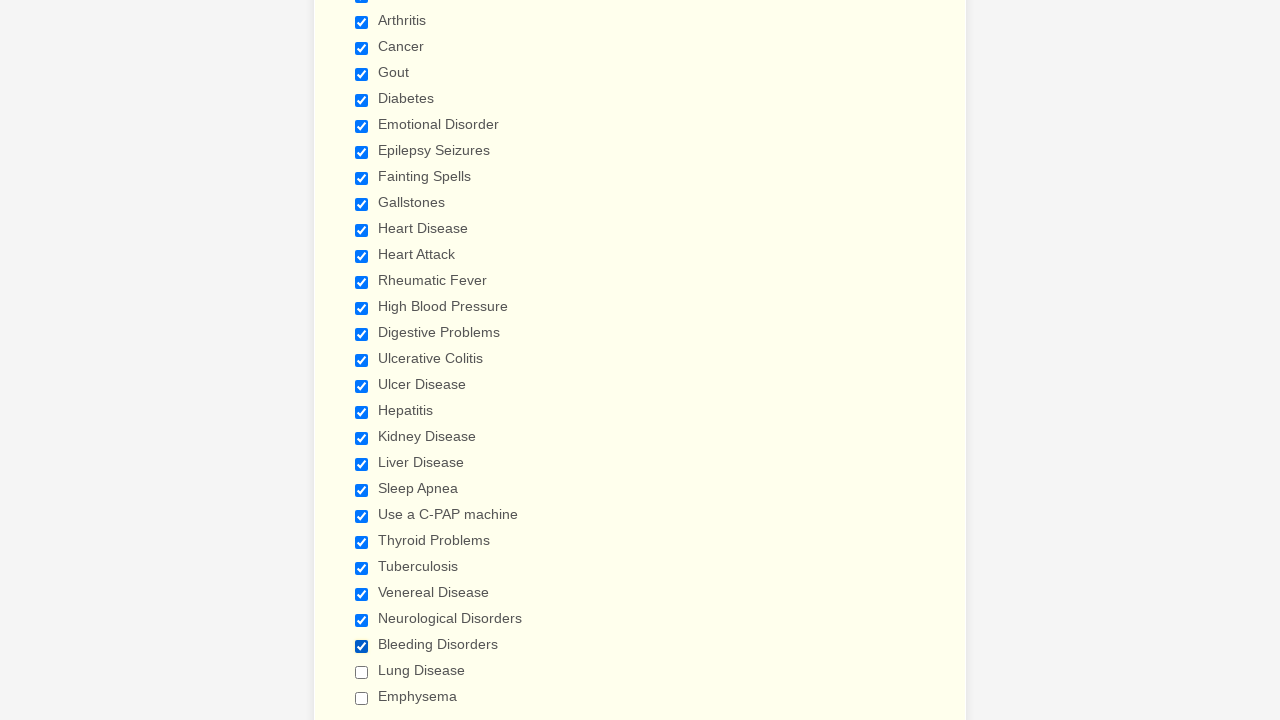

Clicked a checkbox to select it at (362, 672) on input[type='checkbox'] >> nth=27
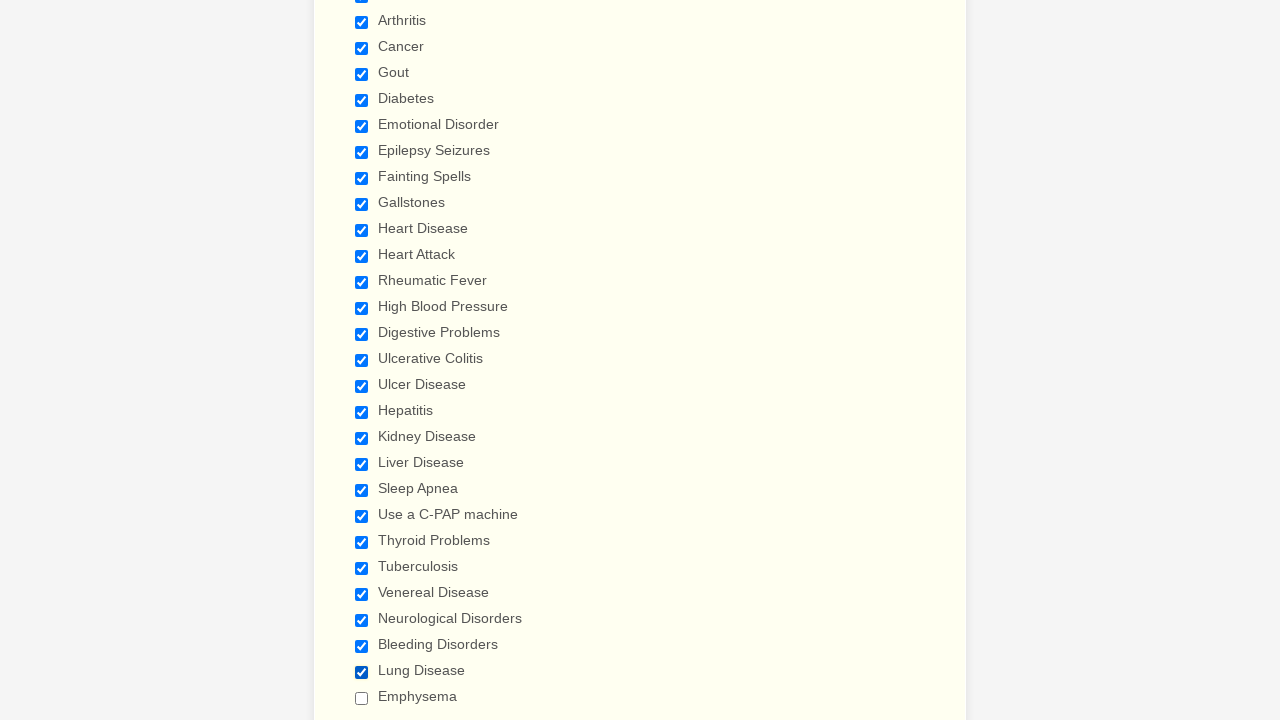

Clicked a checkbox to select it at (362, 698) on input[type='checkbox'] >> nth=28
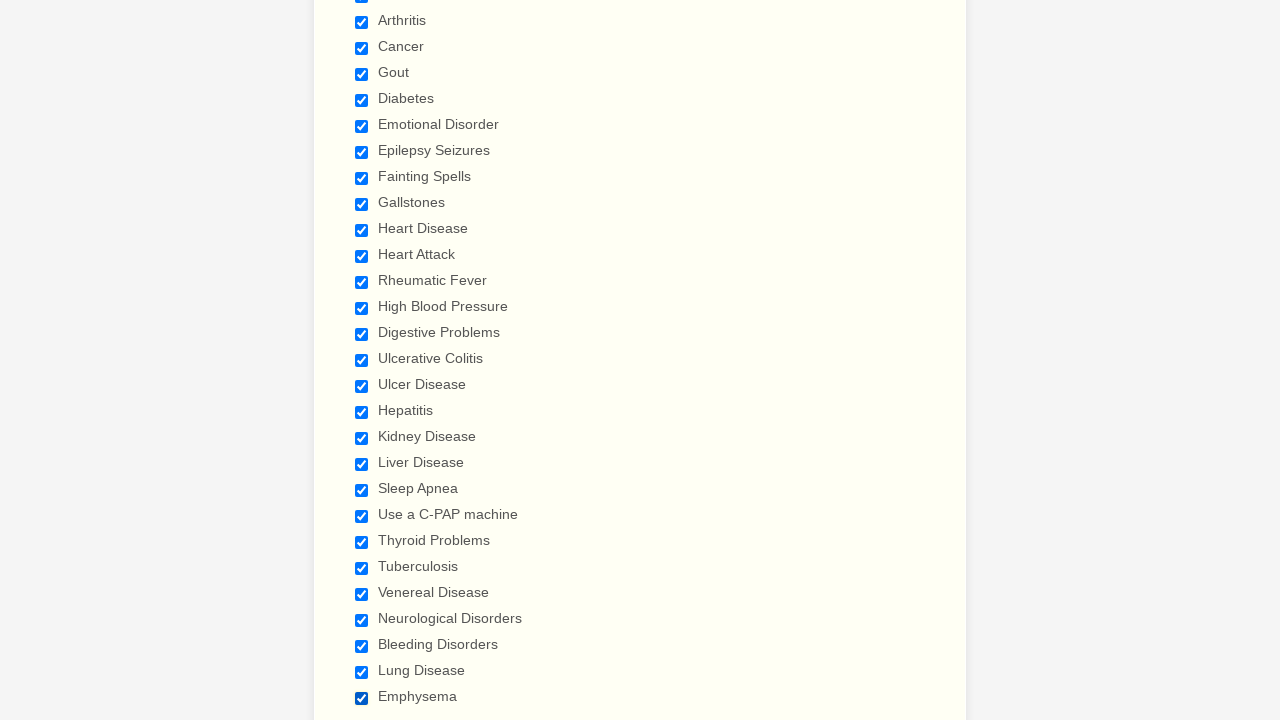

Verified that a checkbox is selected
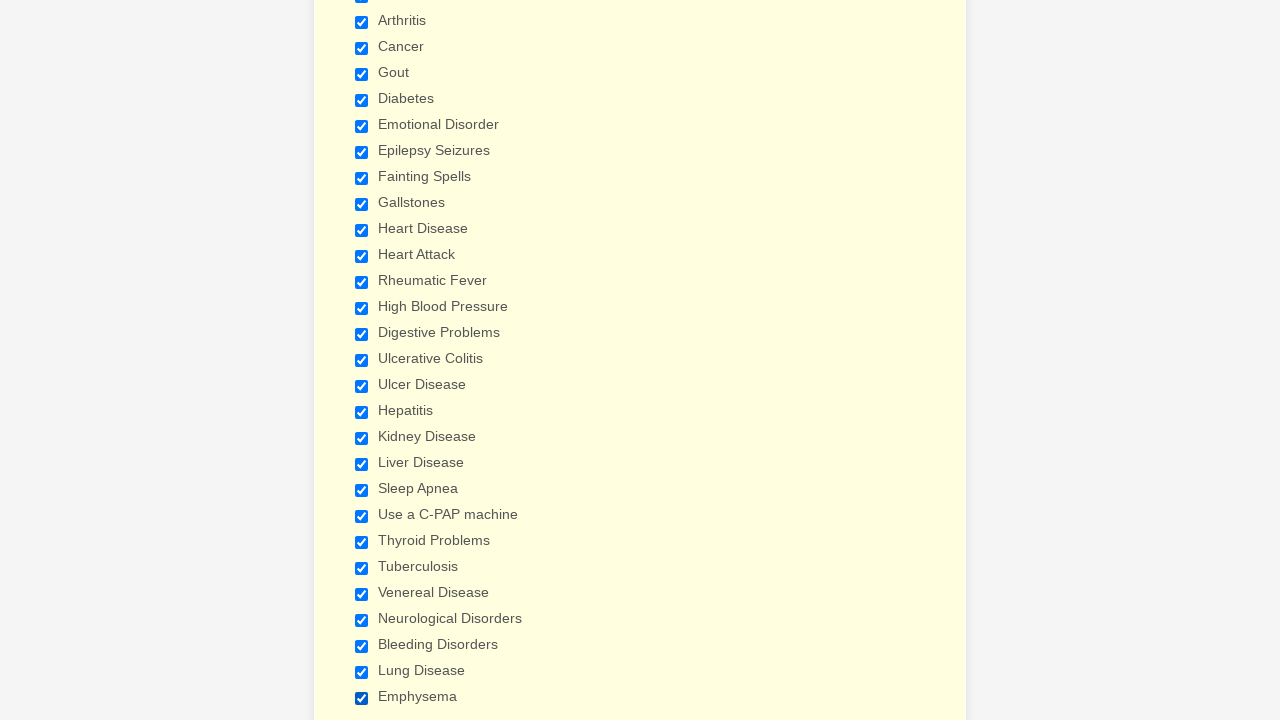

Verified that a checkbox is selected
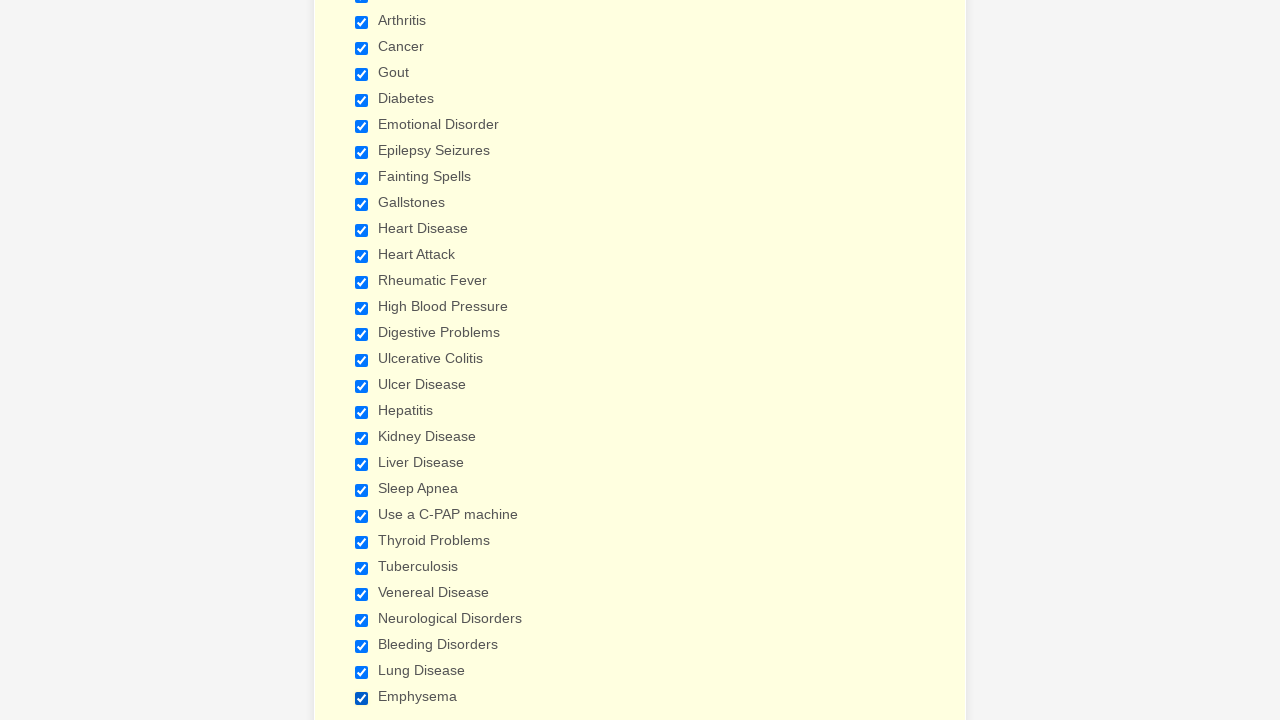

Verified that a checkbox is selected
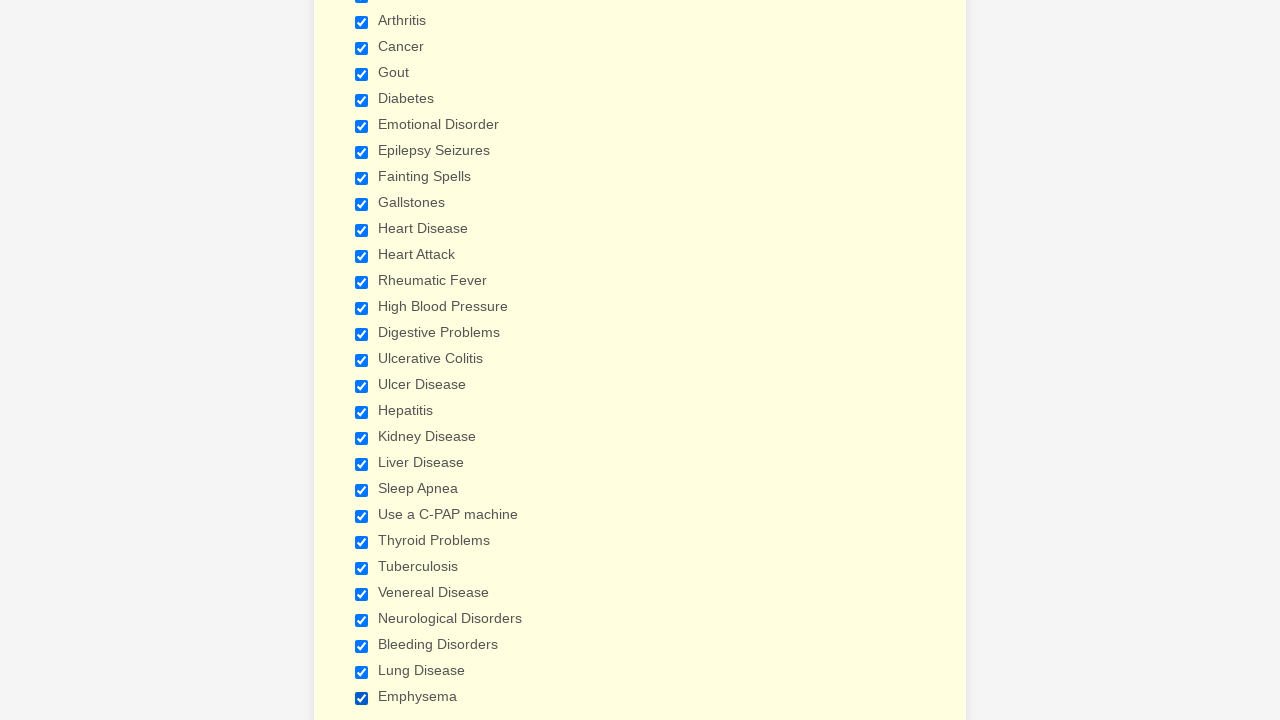

Verified that a checkbox is selected
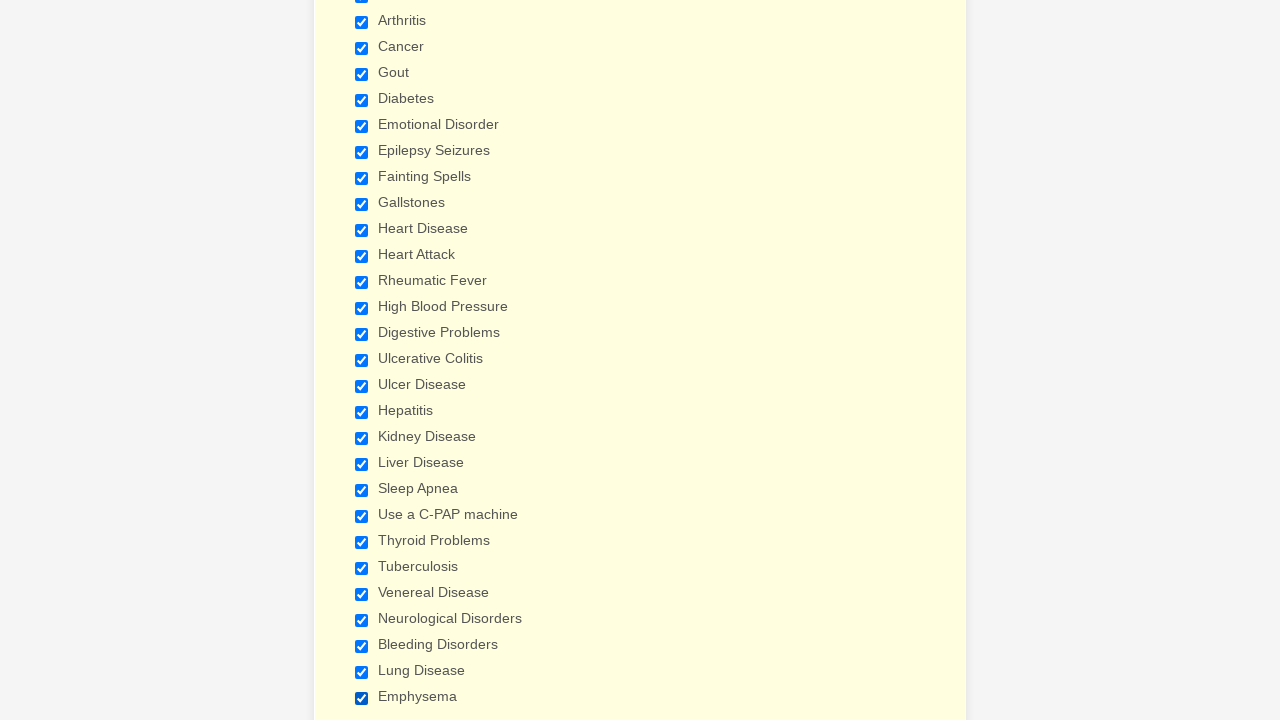

Verified that a checkbox is selected
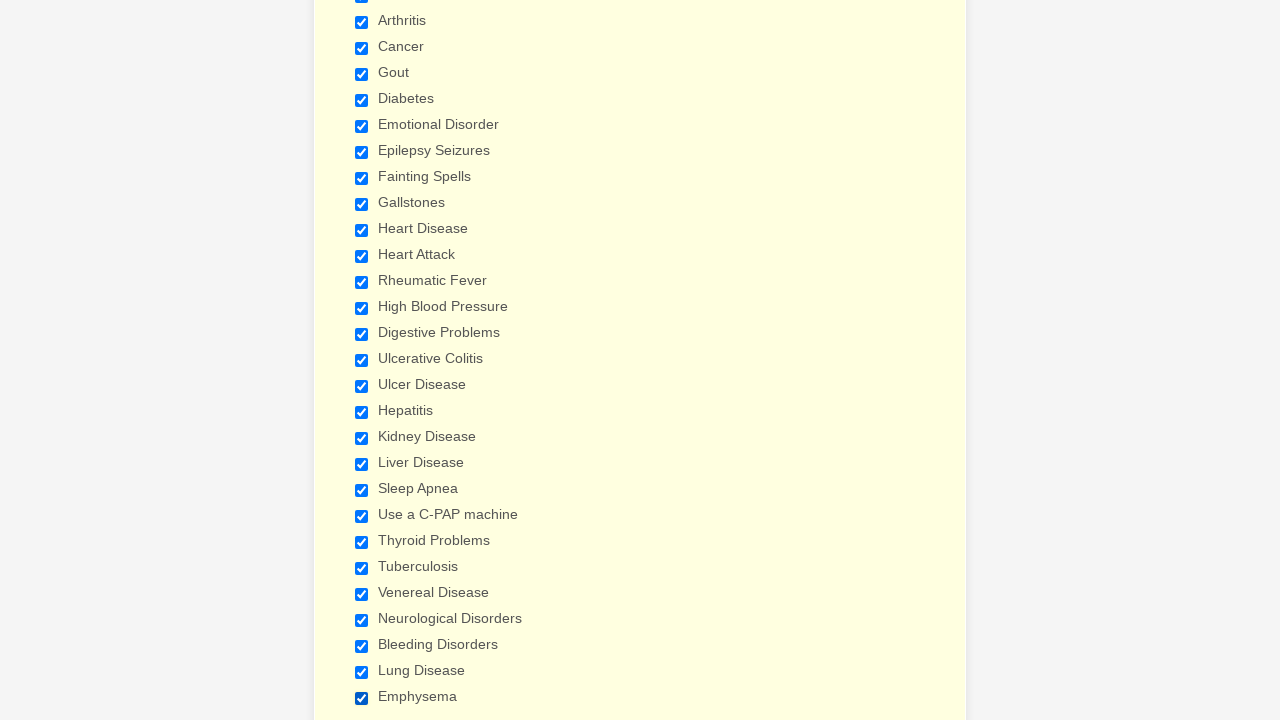

Verified that a checkbox is selected
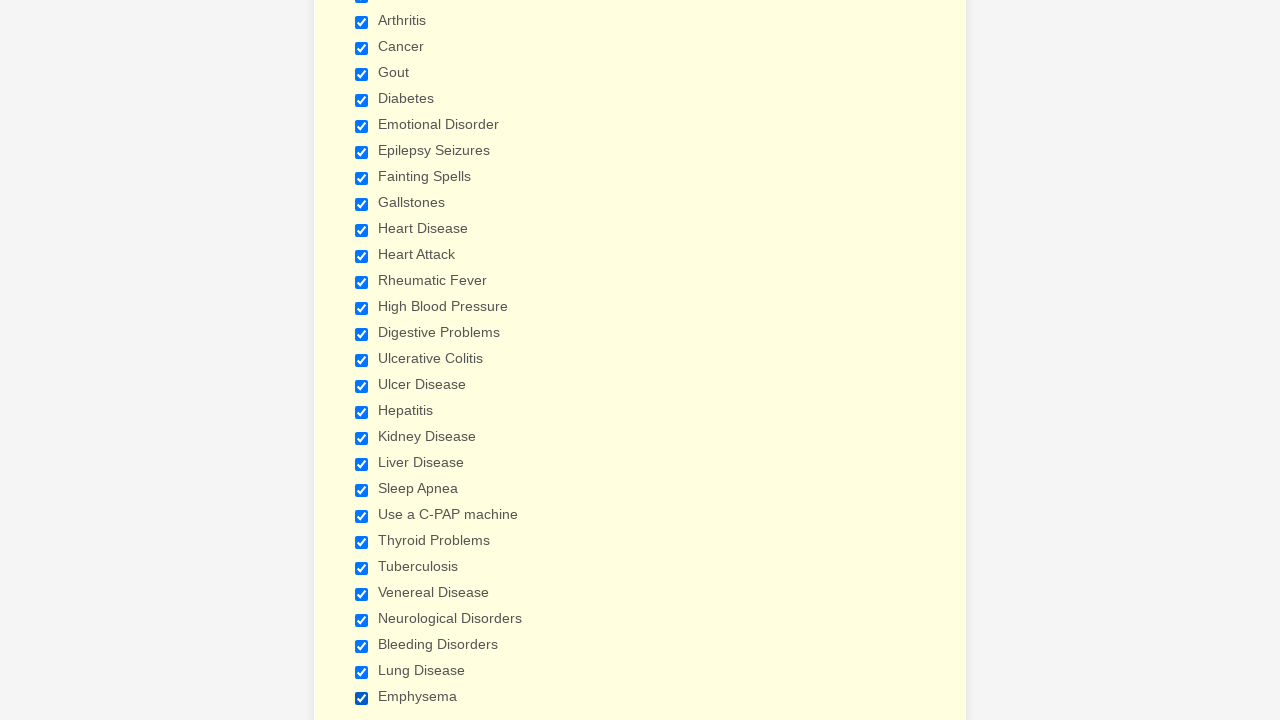

Verified that a checkbox is selected
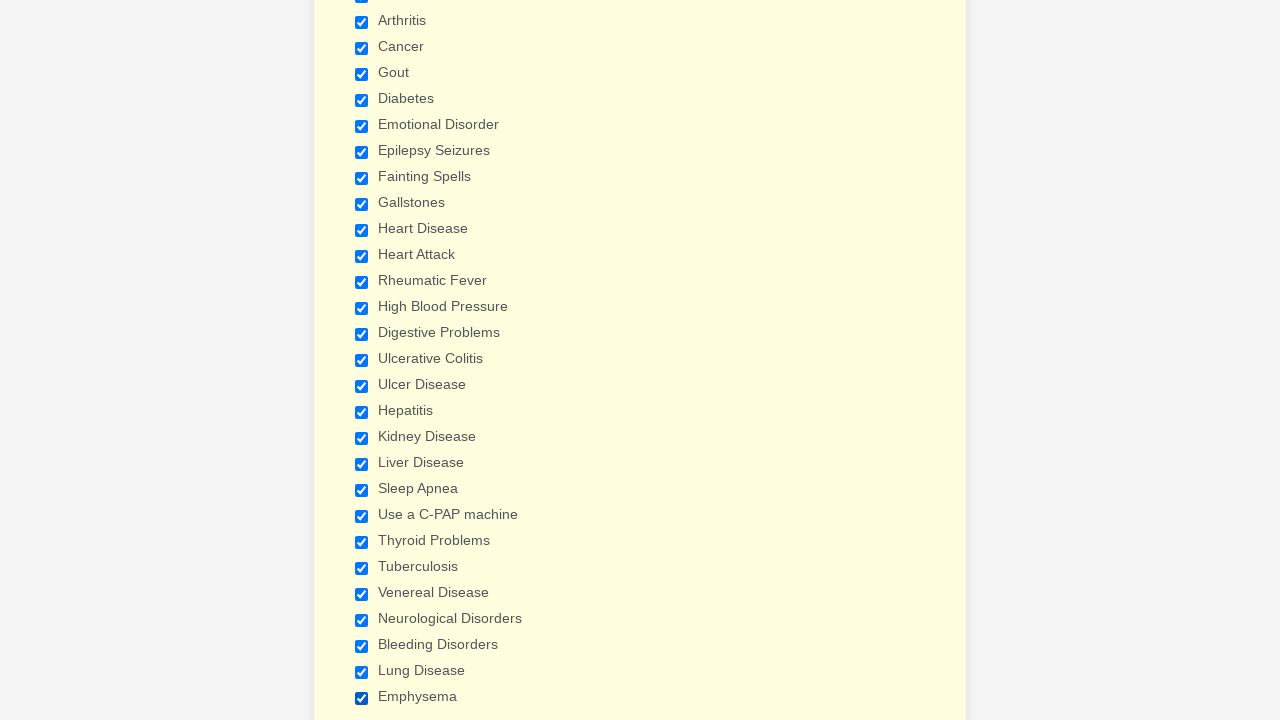

Verified that a checkbox is selected
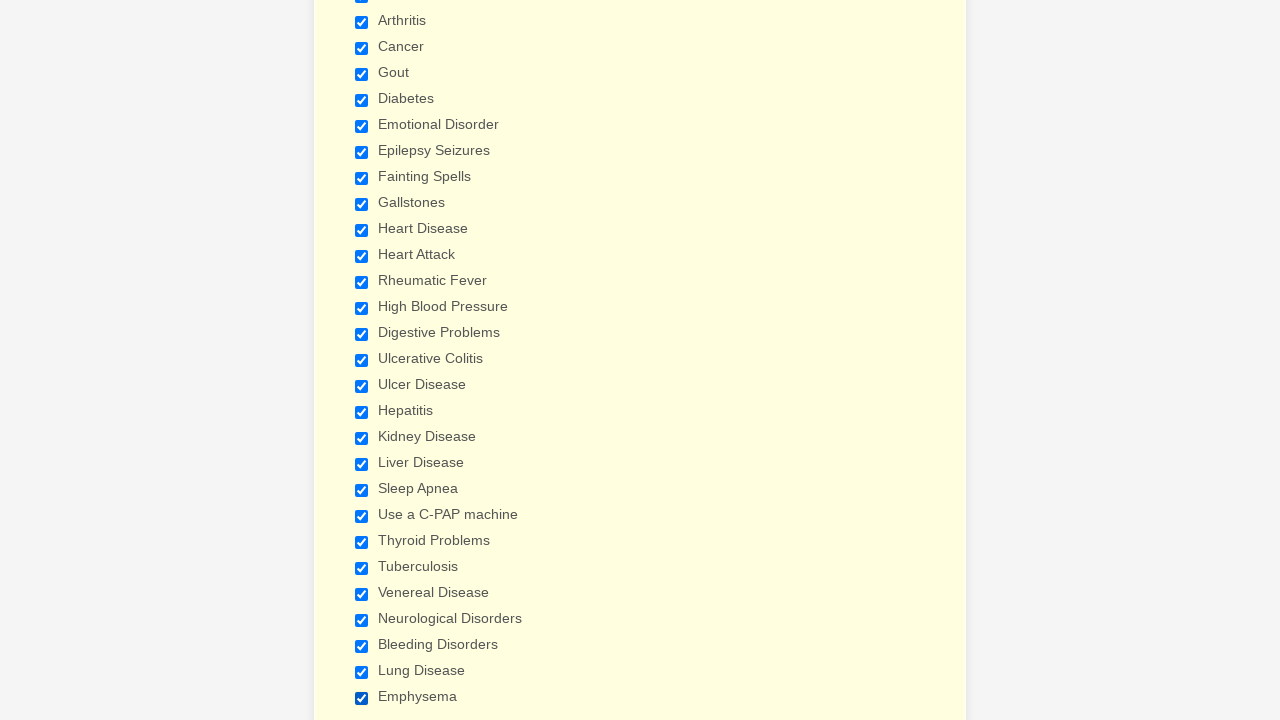

Verified that a checkbox is selected
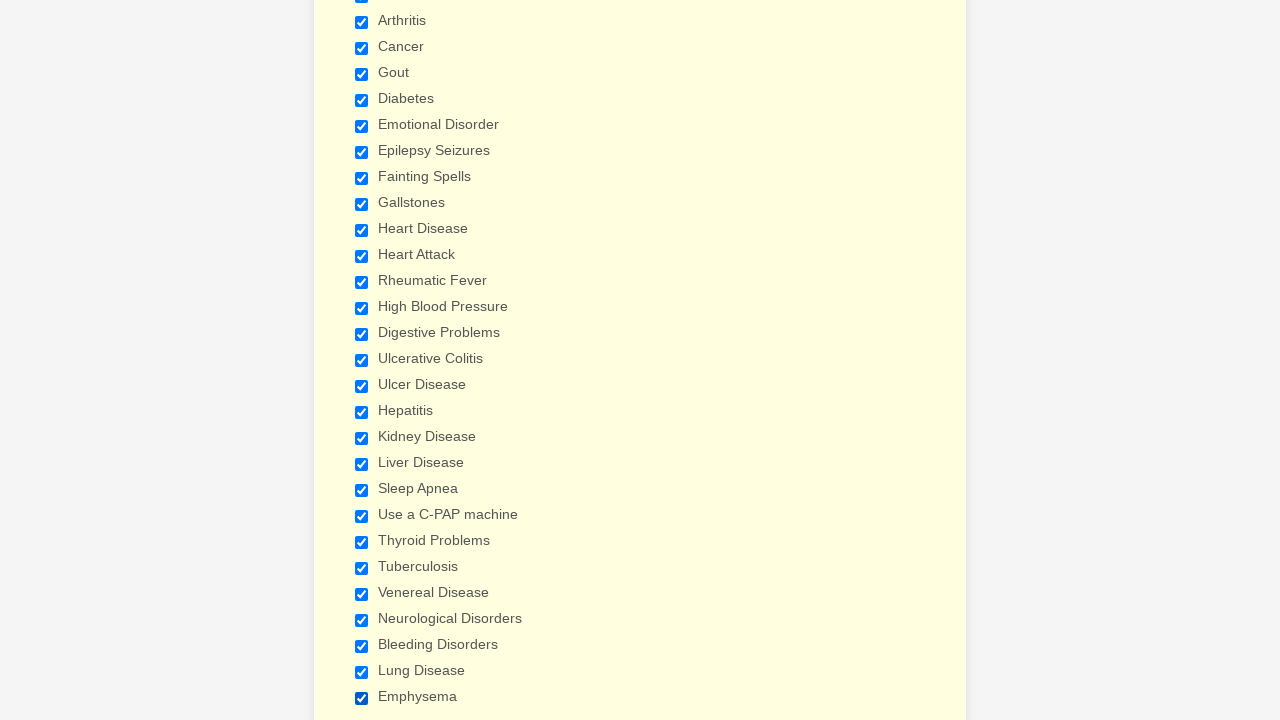

Verified that a checkbox is selected
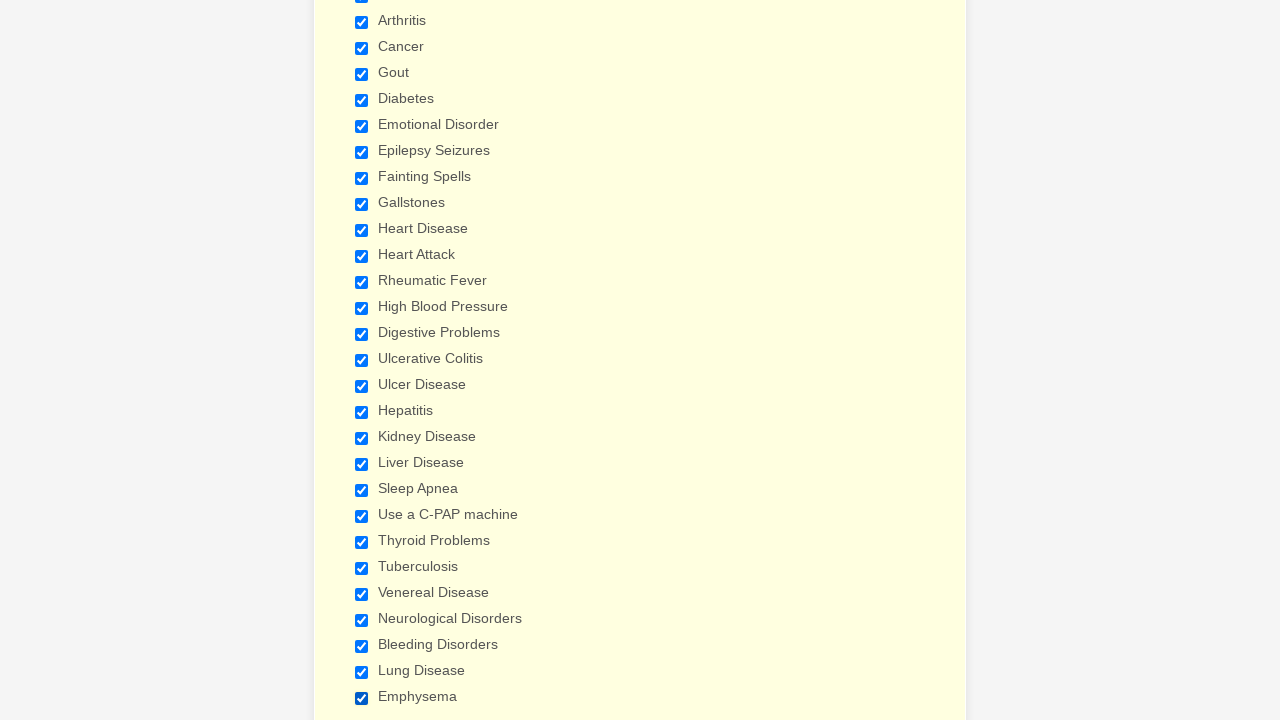

Verified that a checkbox is selected
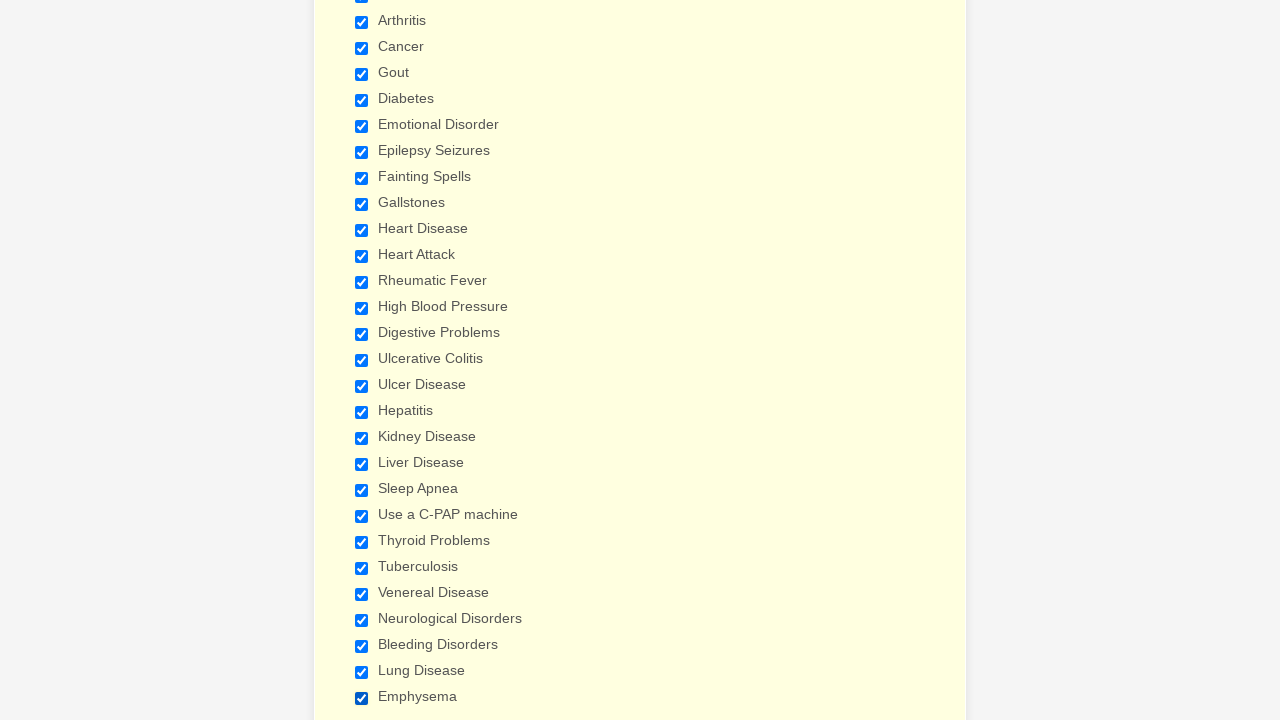

Verified that a checkbox is selected
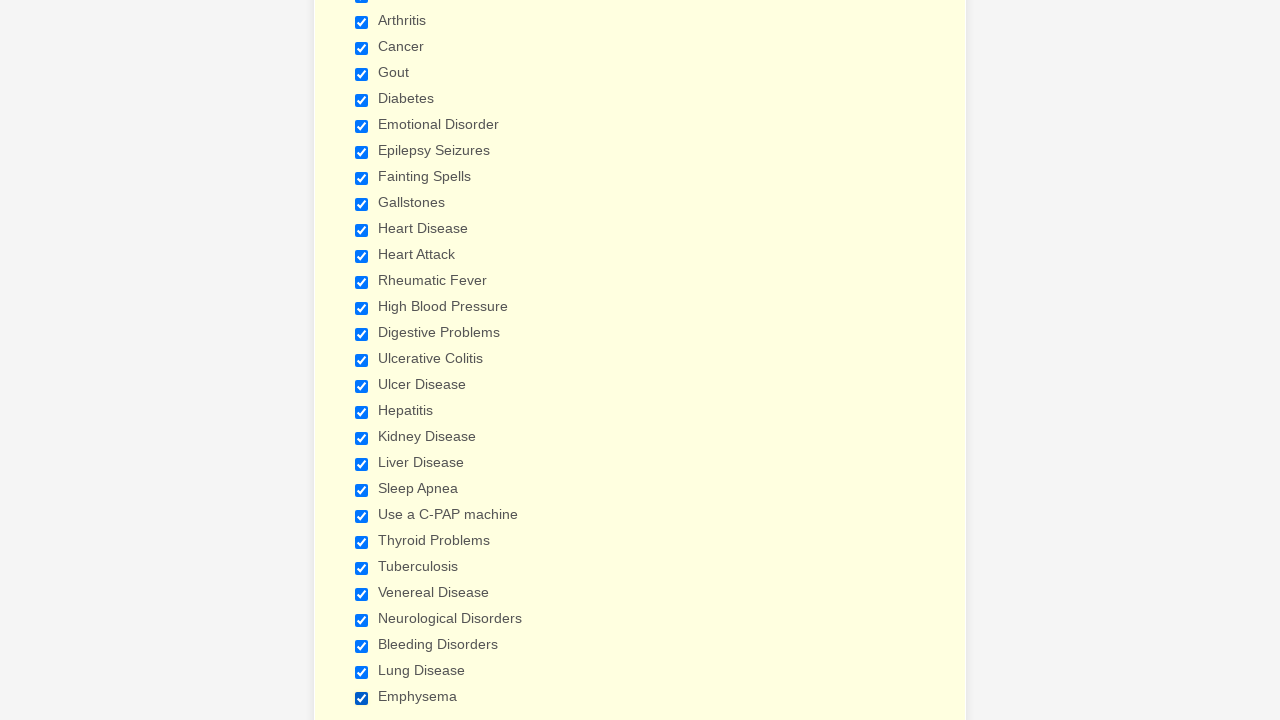

Verified that a checkbox is selected
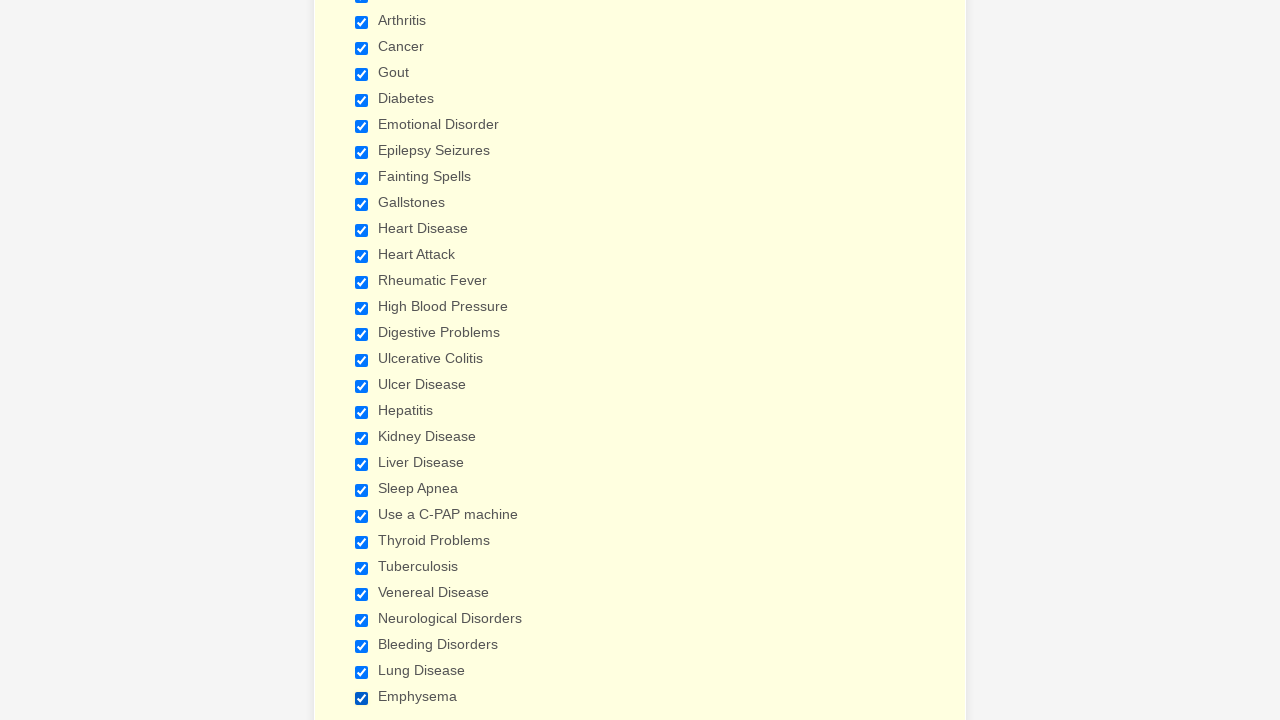

Verified that a checkbox is selected
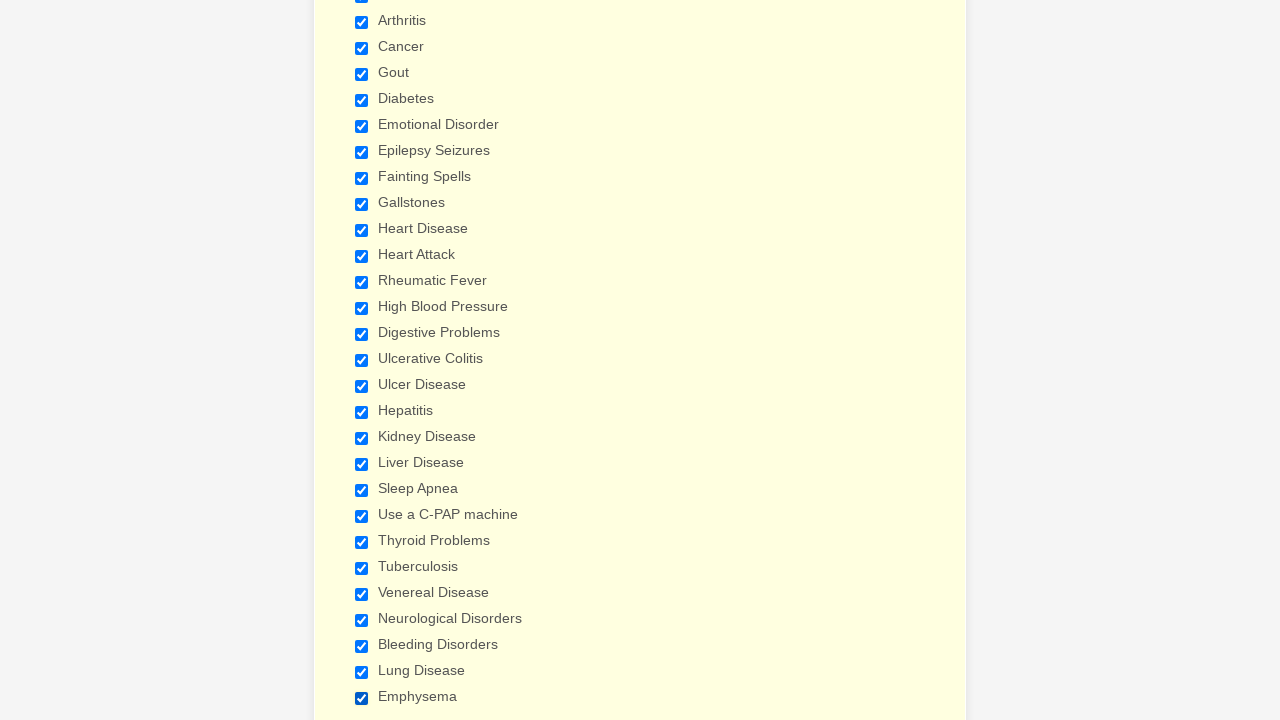

Verified that a checkbox is selected
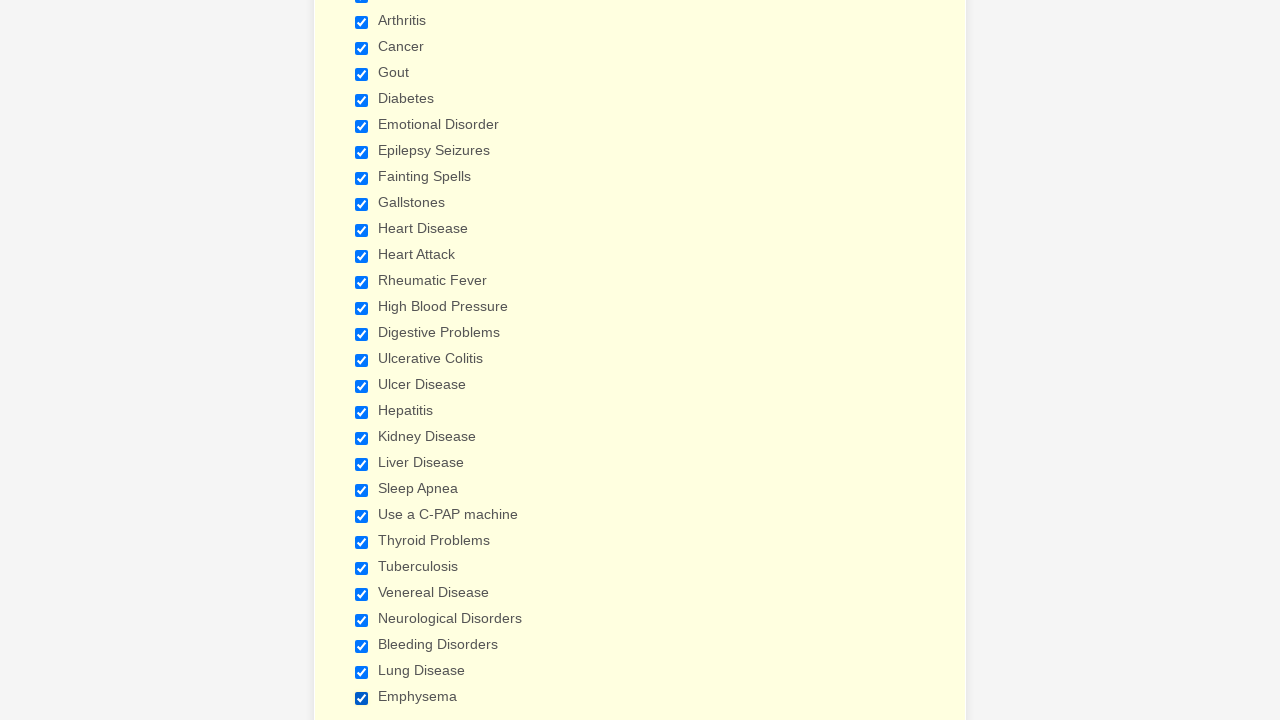

Verified that a checkbox is selected
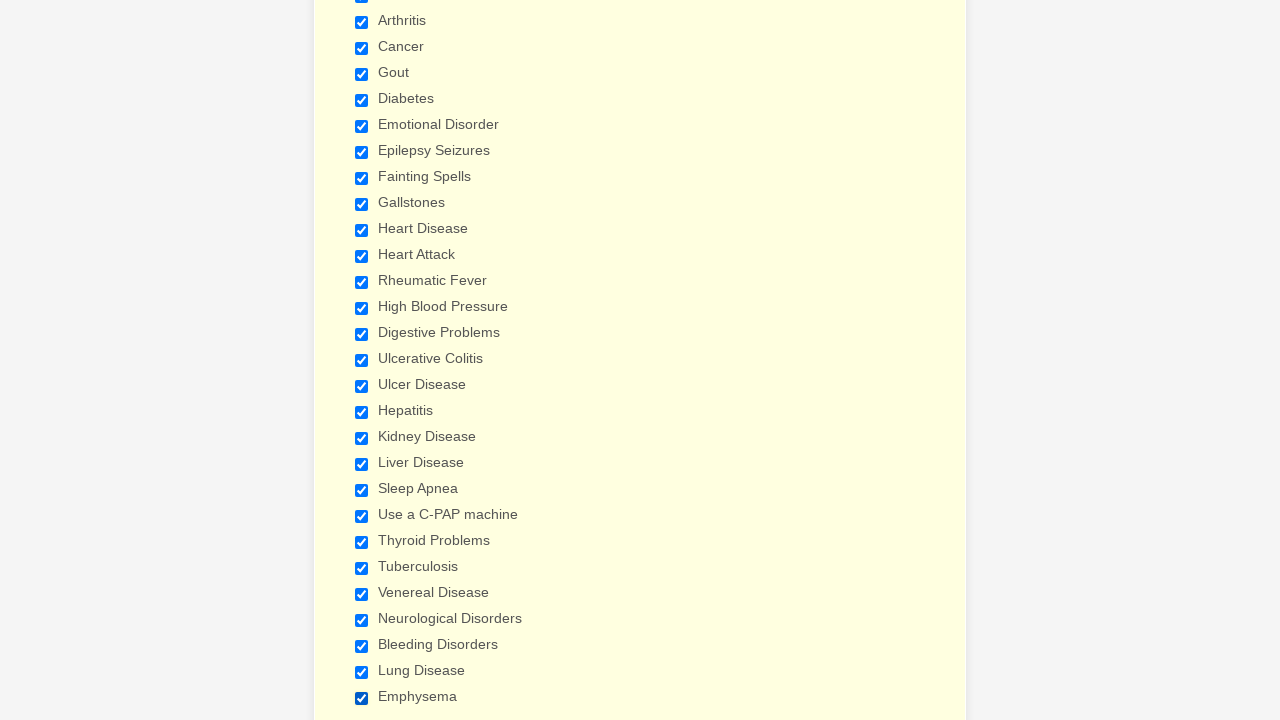

Verified that a checkbox is selected
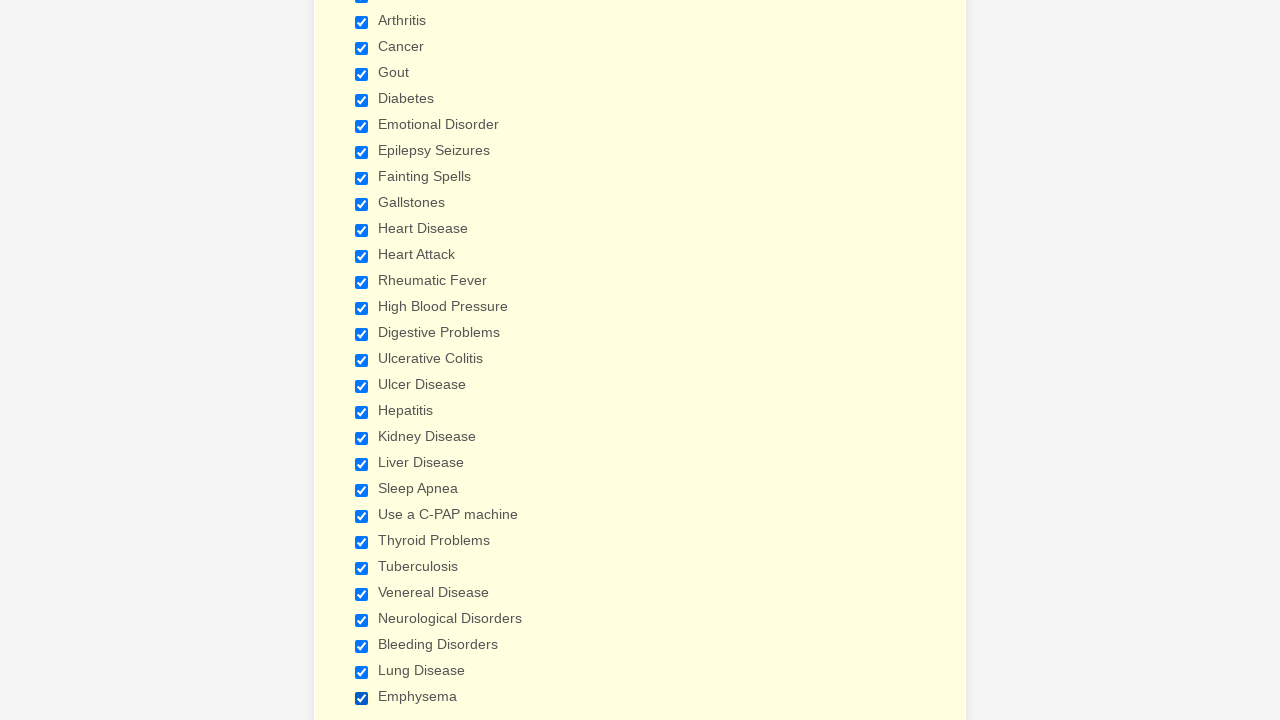

Verified that a checkbox is selected
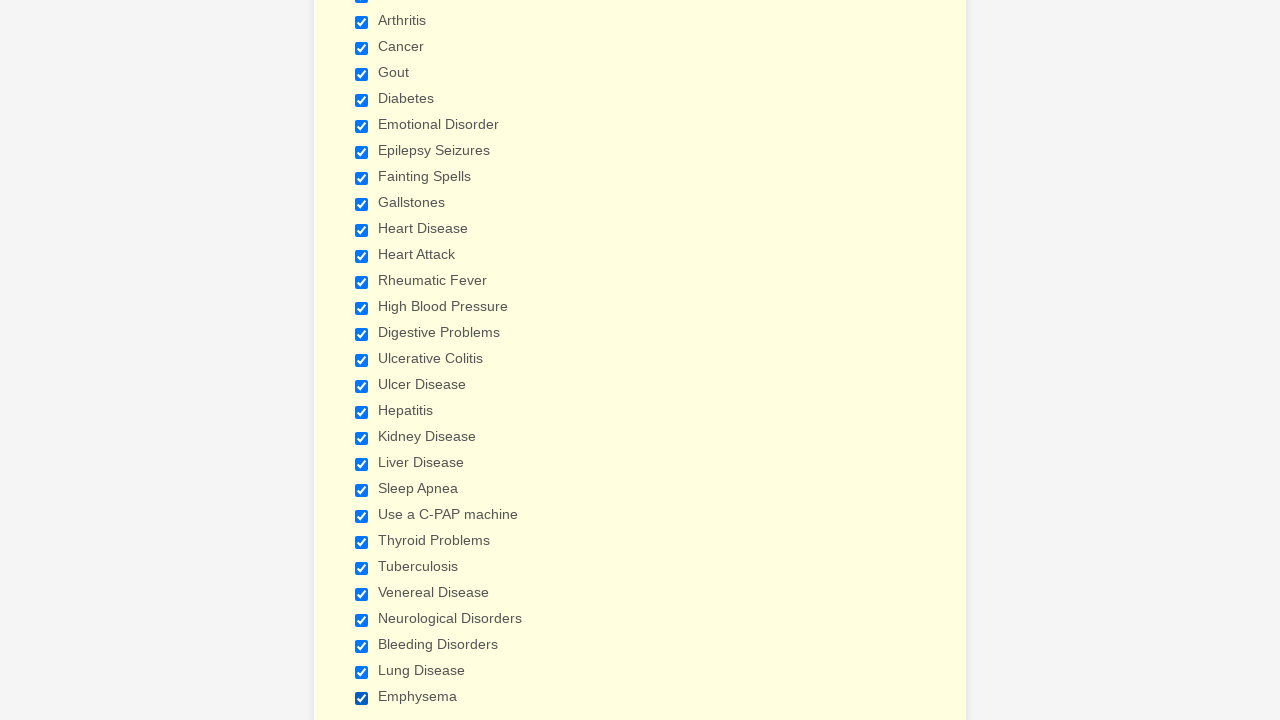

Verified that a checkbox is selected
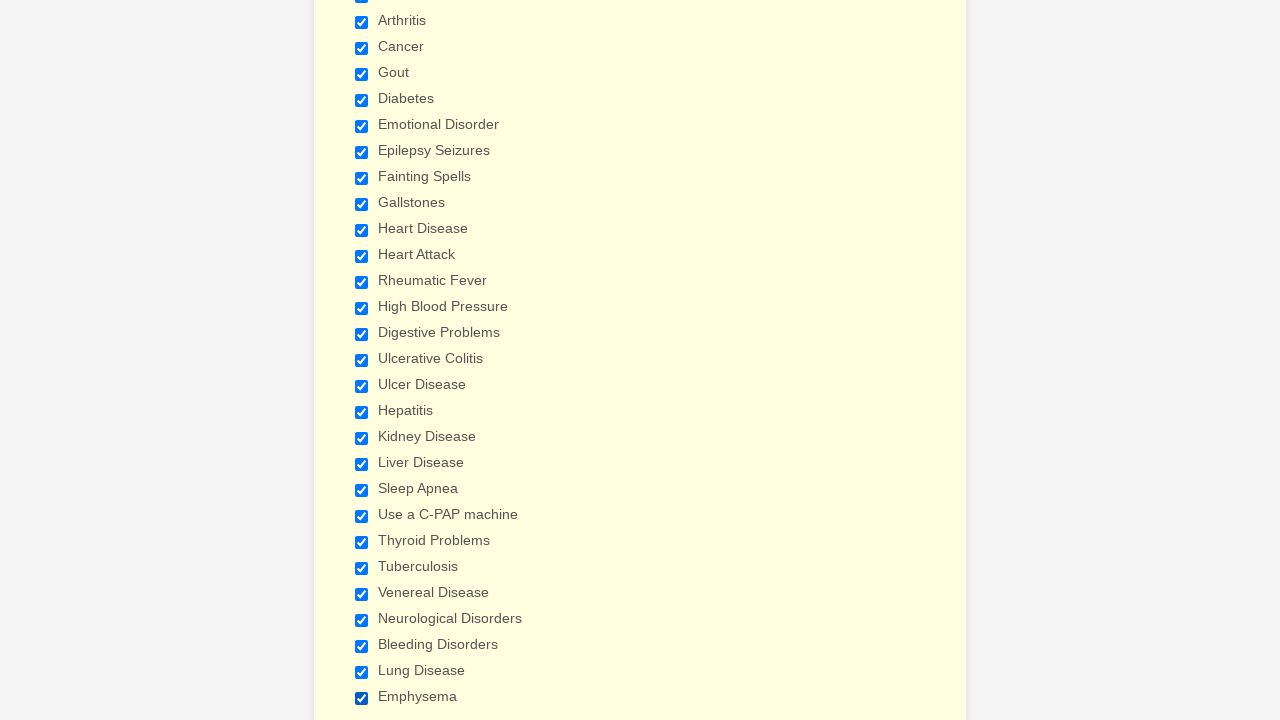

Verified that a checkbox is selected
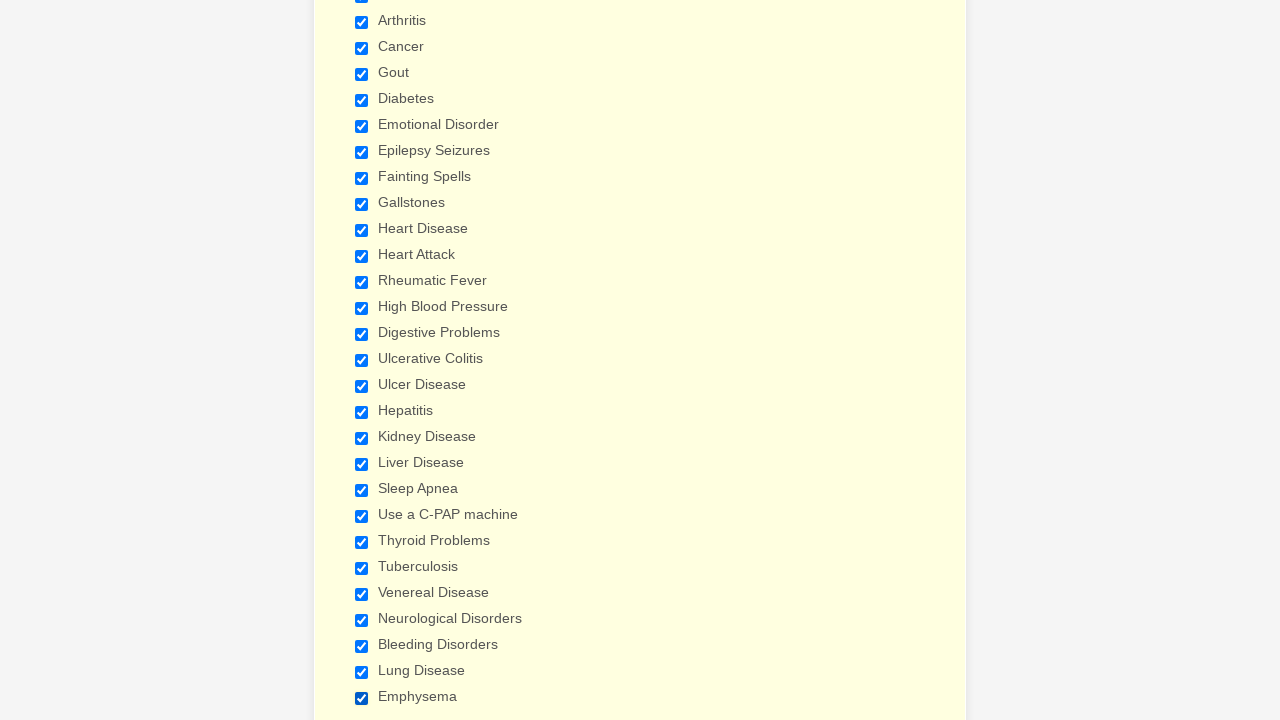

Verified that a checkbox is selected
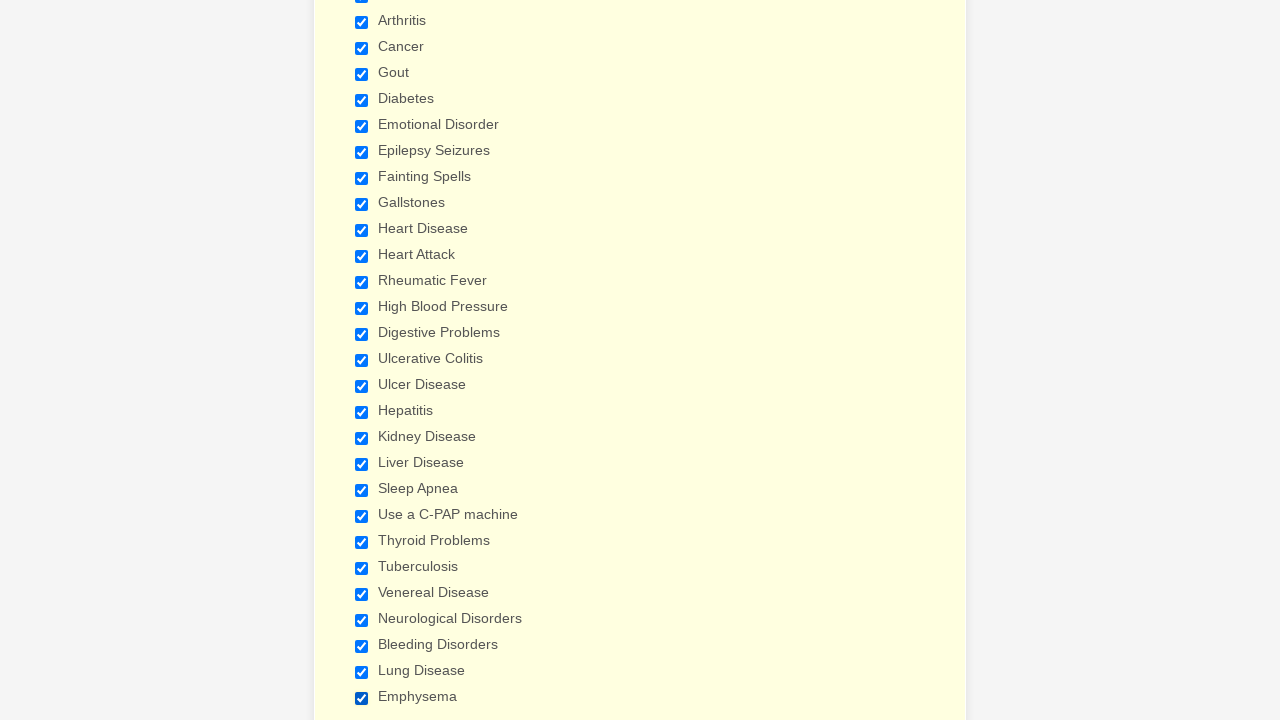

Verified that a checkbox is selected
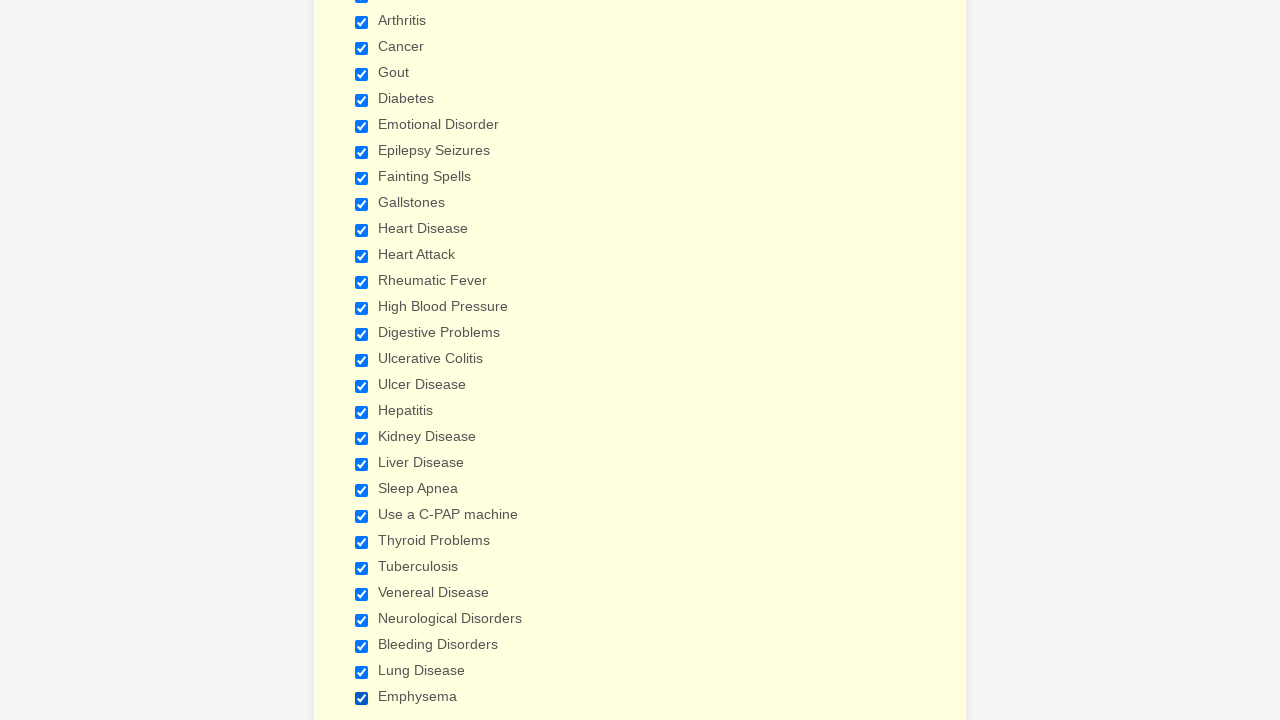

Verified that a checkbox is selected
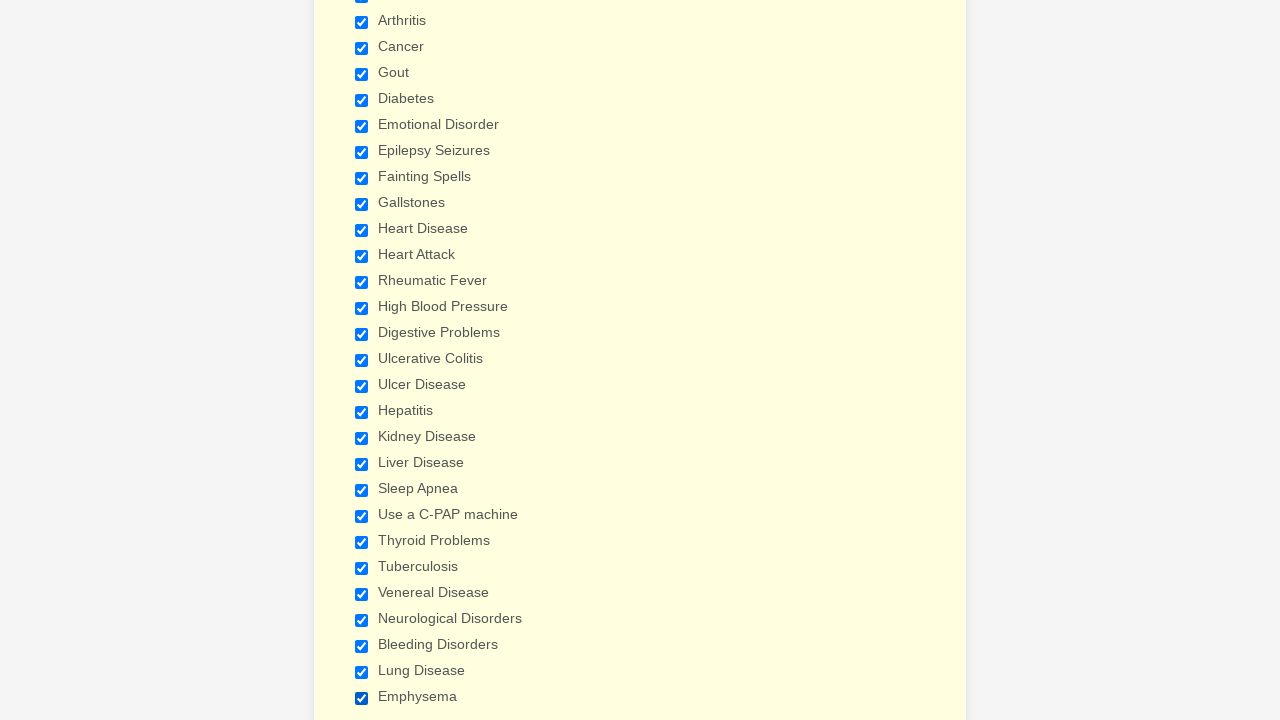

Verified that a checkbox is selected
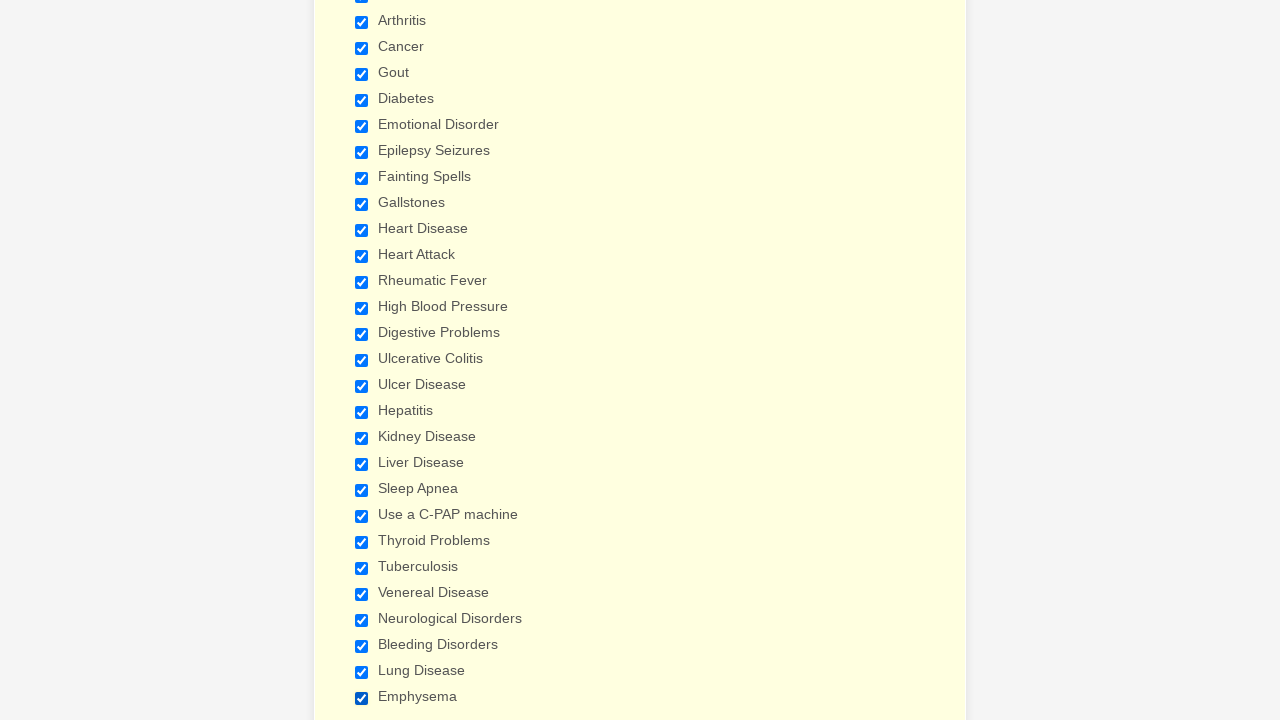

Verified that a checkbox is selected
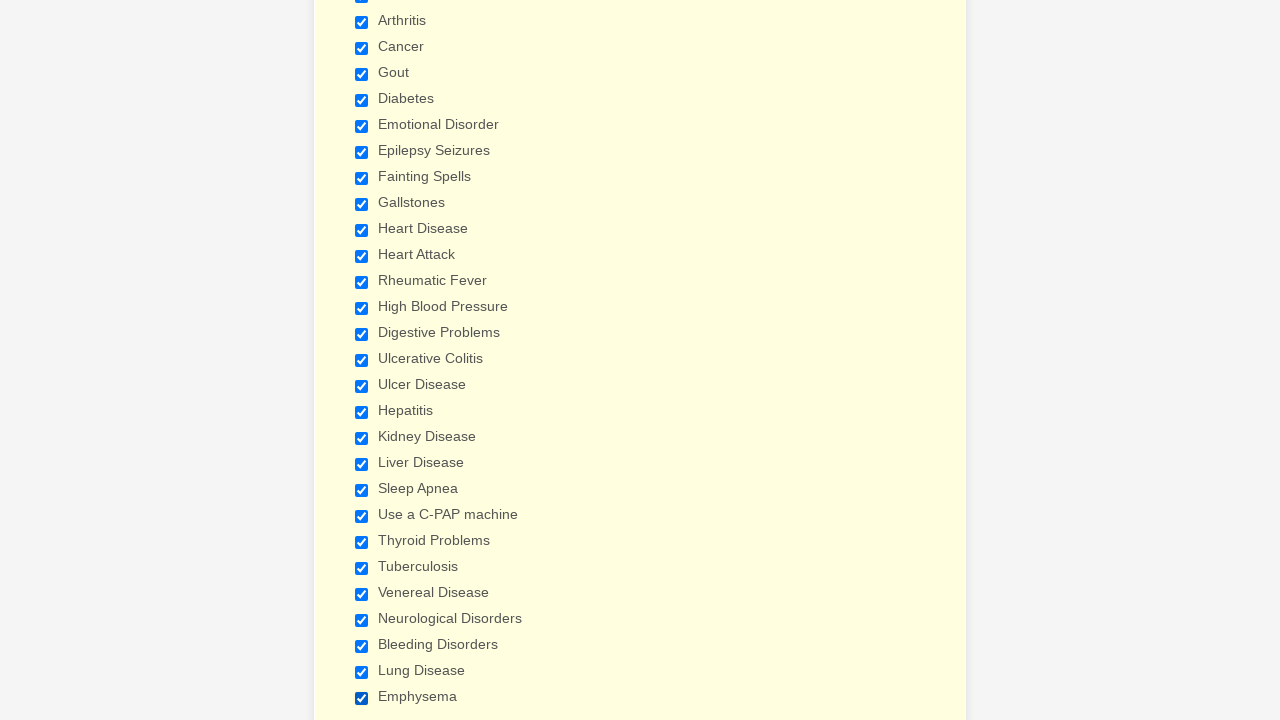

Verified that a checkbox is selected
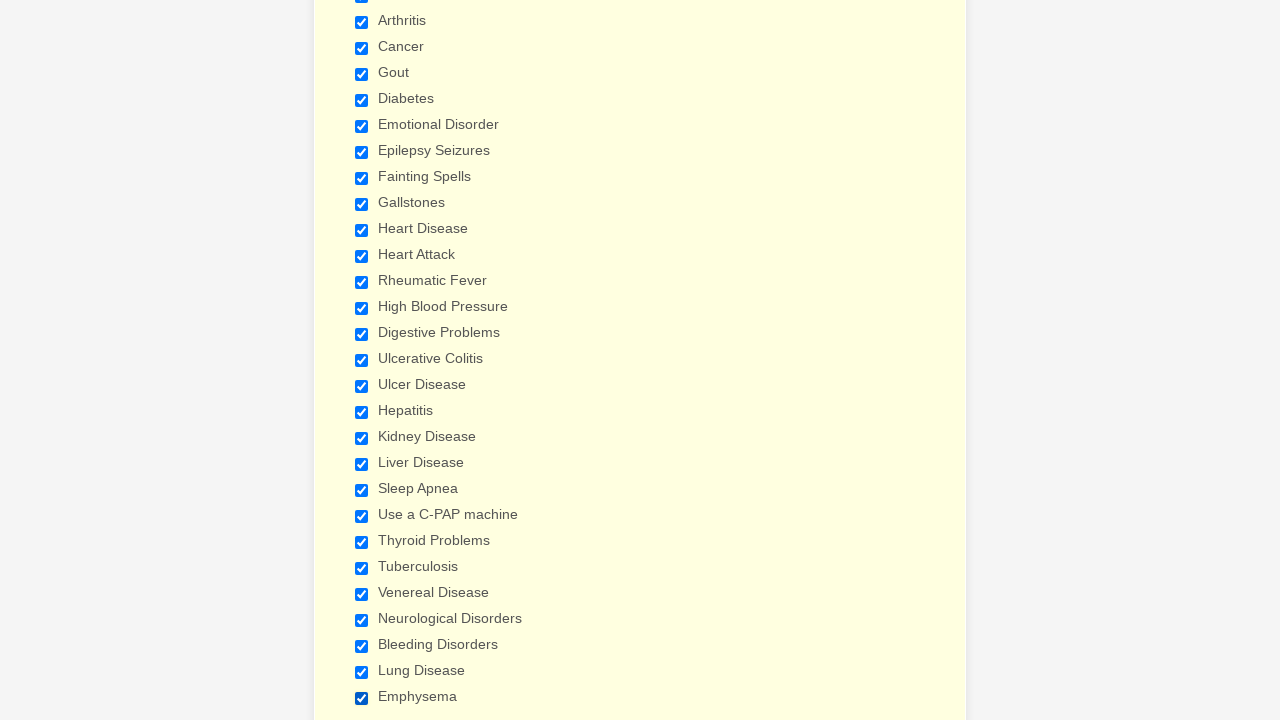

Verified that a checkbox is selected
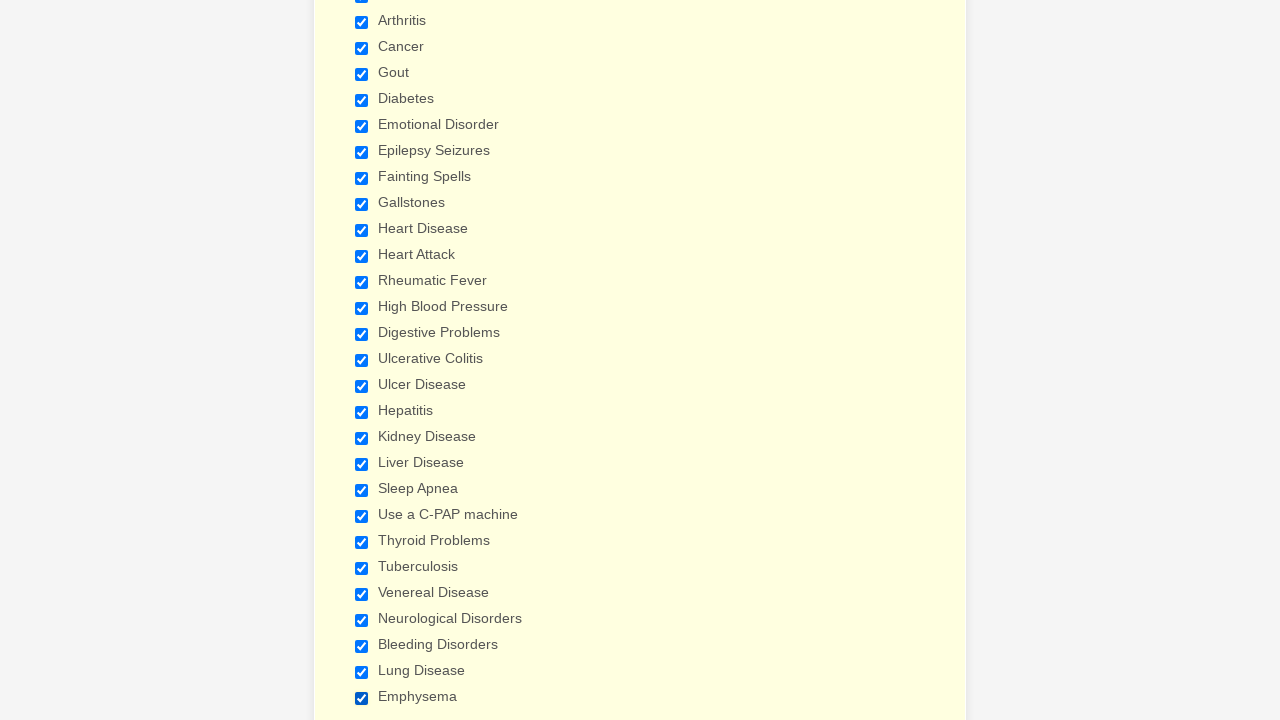

Verified that a checkbox is selected
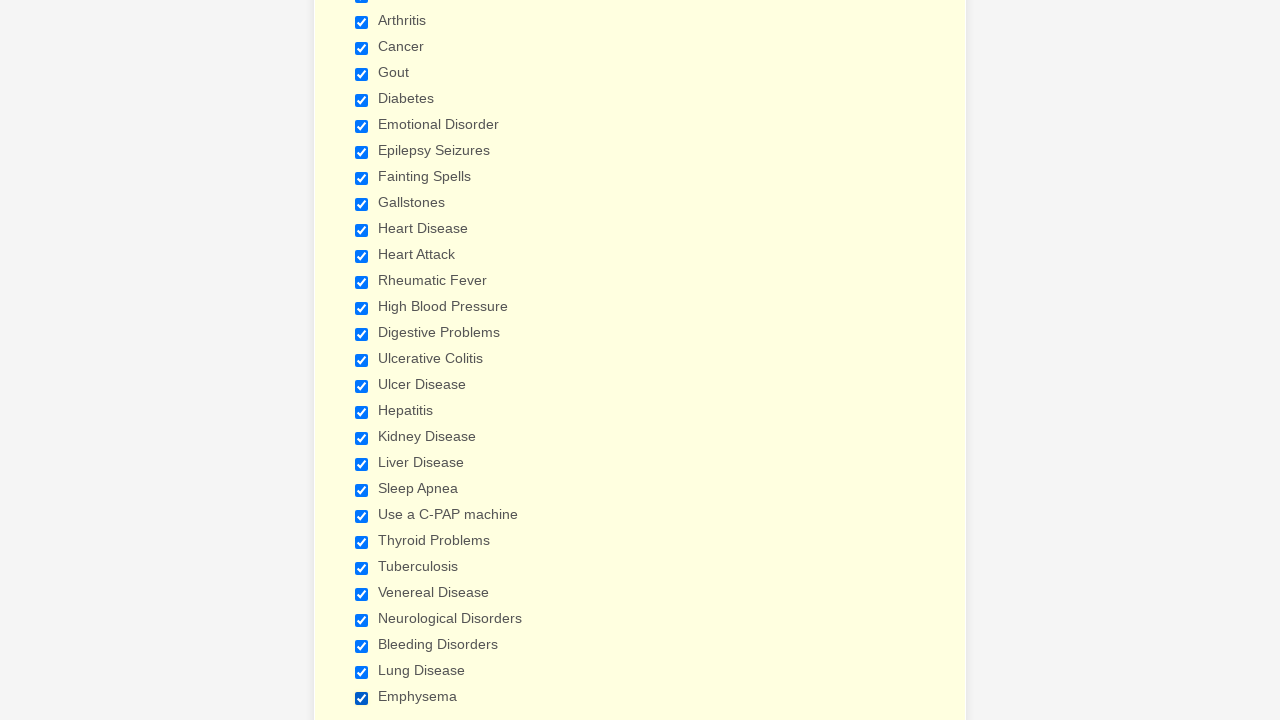

Verified that a checkbox is selected
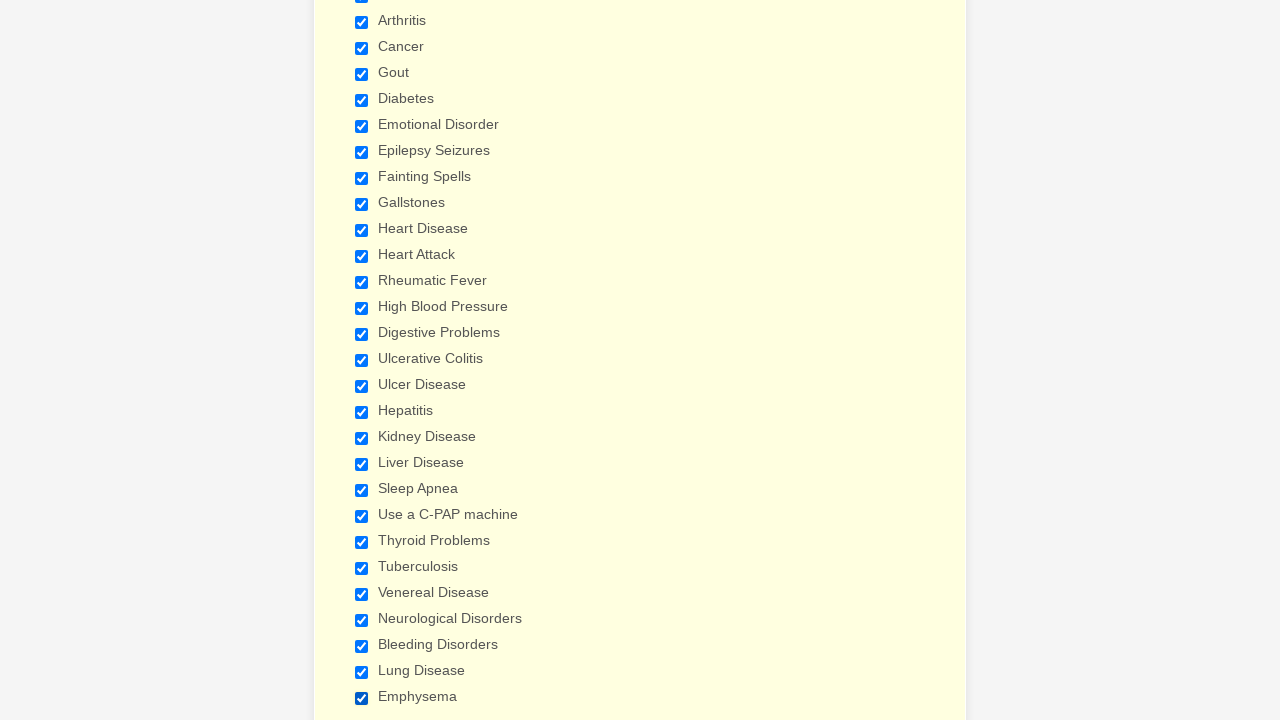

Clicked radio button for 'I have a loose diet' diet preference at (362, 361) on input[value='I have a loose diet']
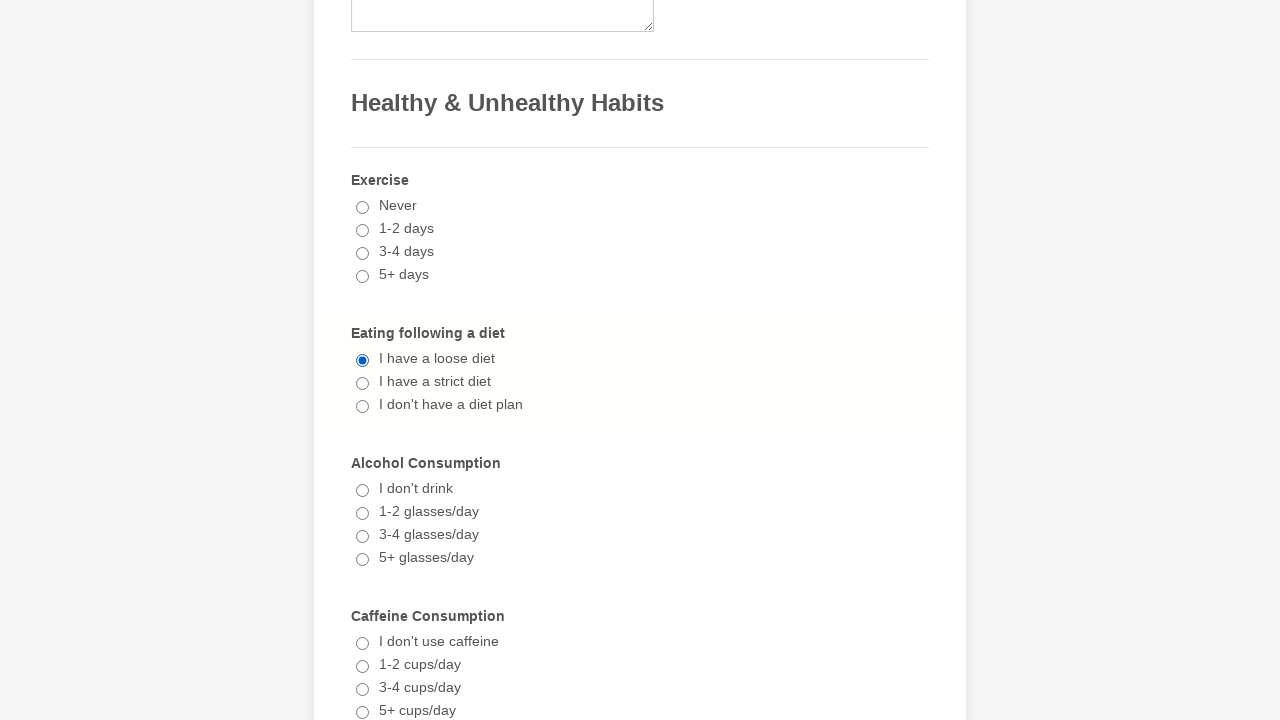

Verified that the 'I have a loose diet' radio button is selected
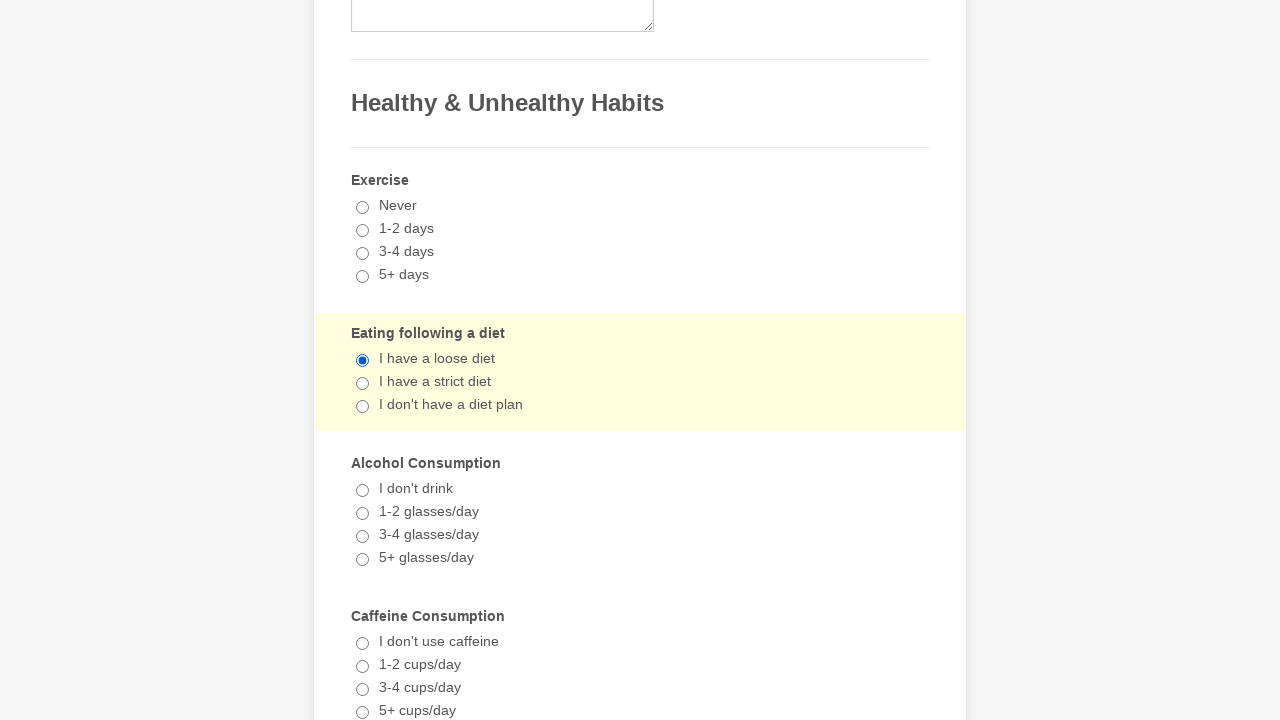

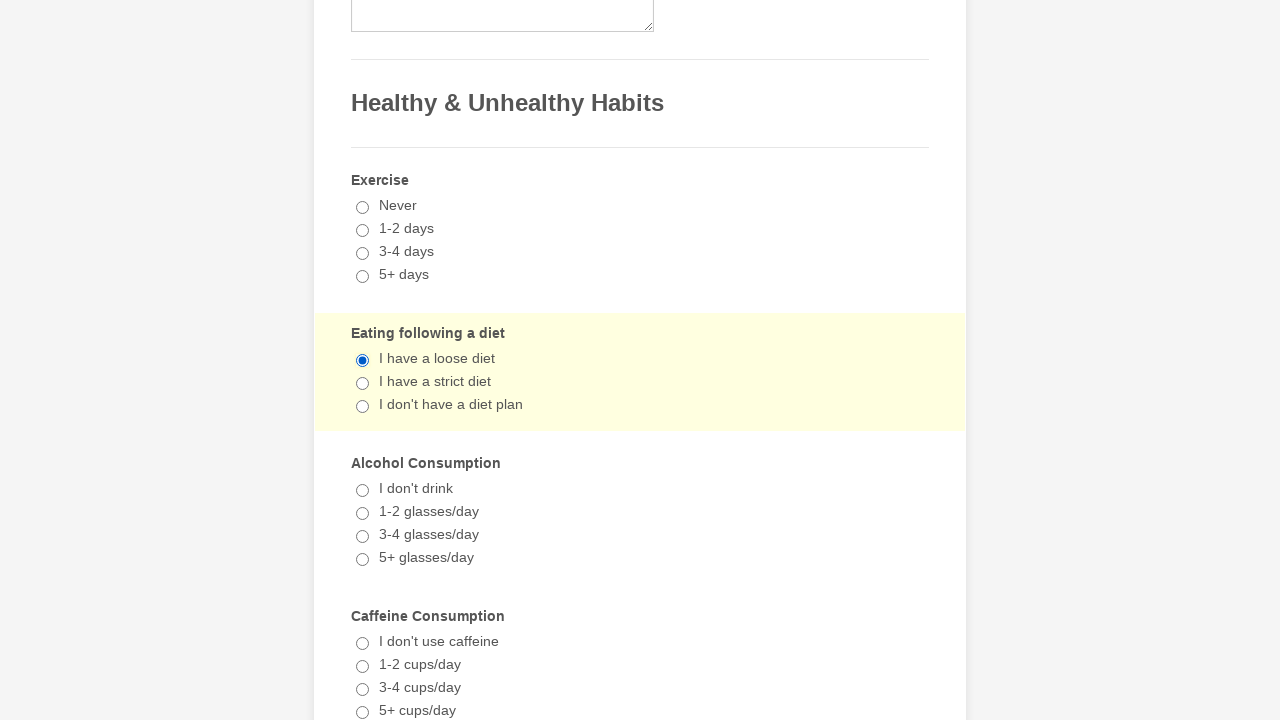